Tests pagination functionality on a practice website by iterating through page numbers and clicking checkboxes for rows with odd IDs in a table.

Starting URL: https://testautomationpractice.blogspot.com/

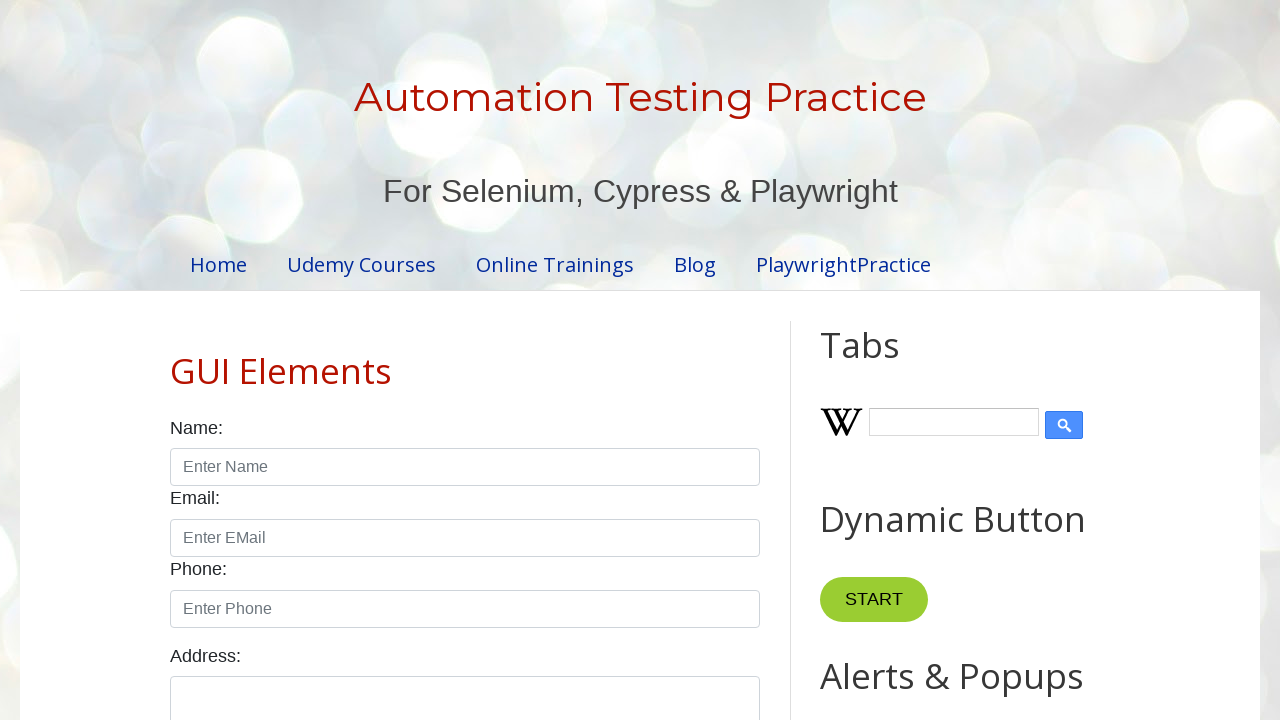

Scrolled down 1600 pixels to view pagination section
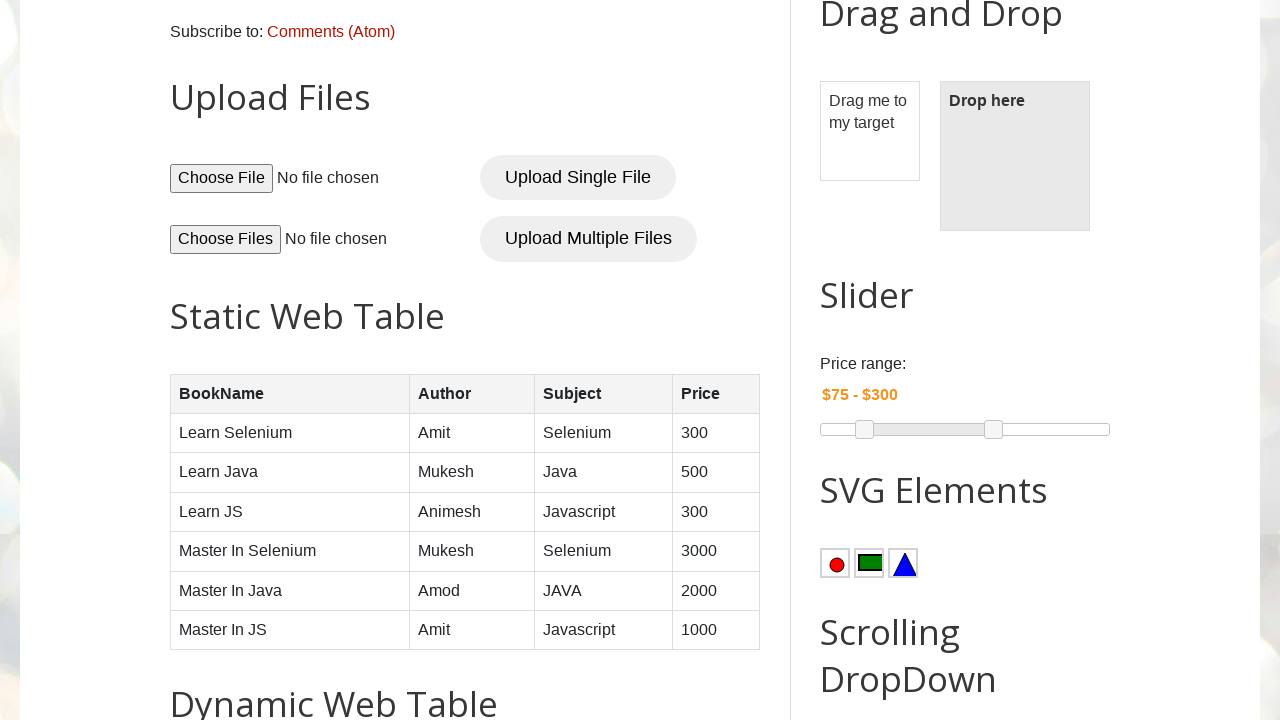

Pagination section became visible
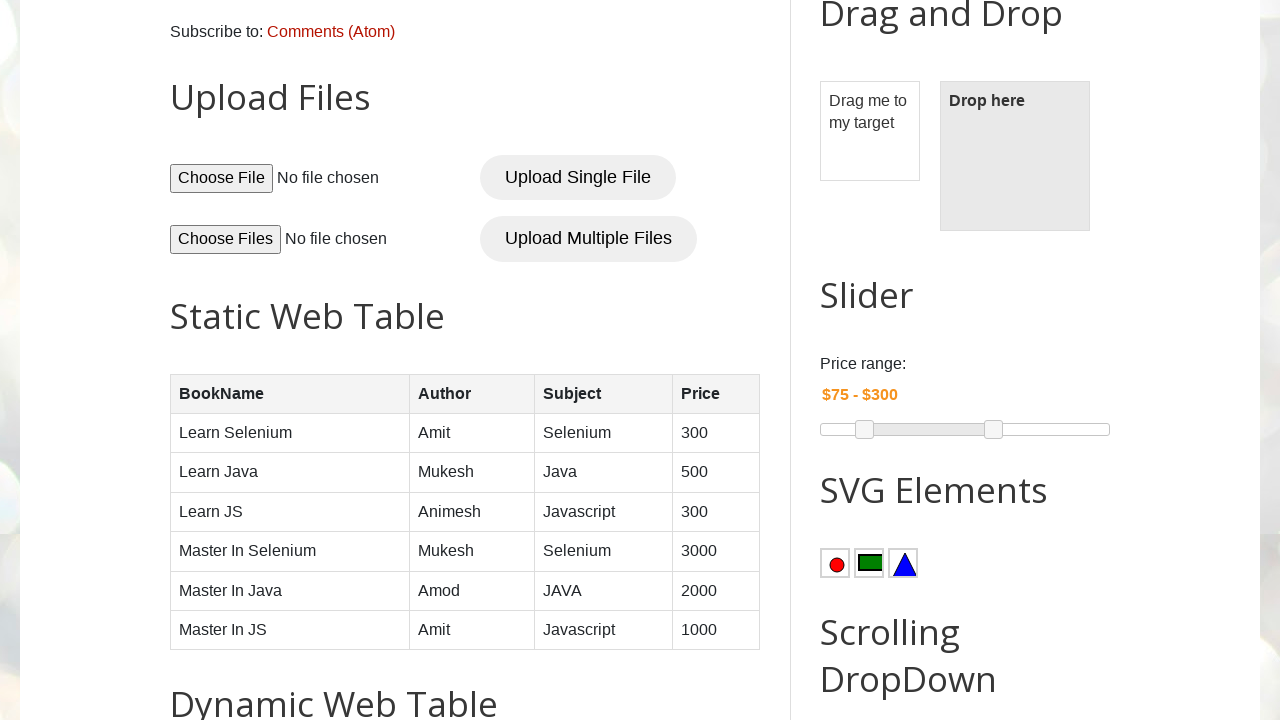

Found 4 pagination page numbers
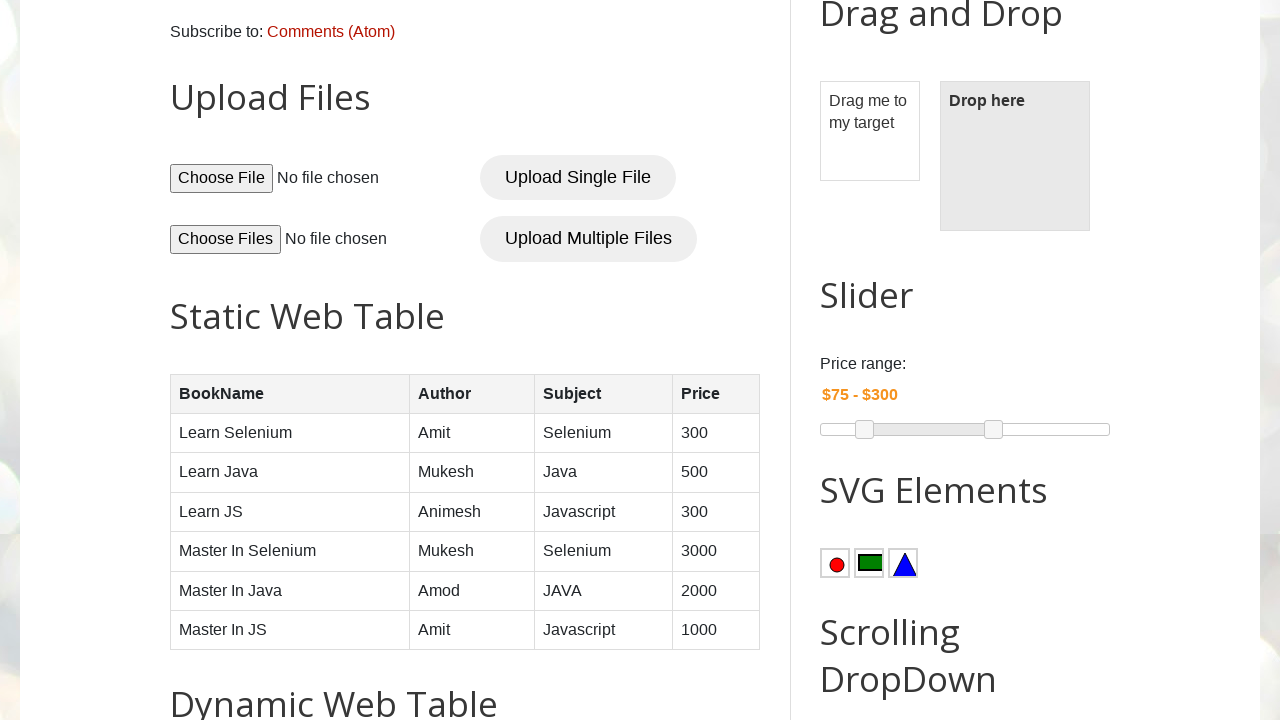

Clicked on page number 1 at (416, 361) on //*[@id='pagination']/li[1]
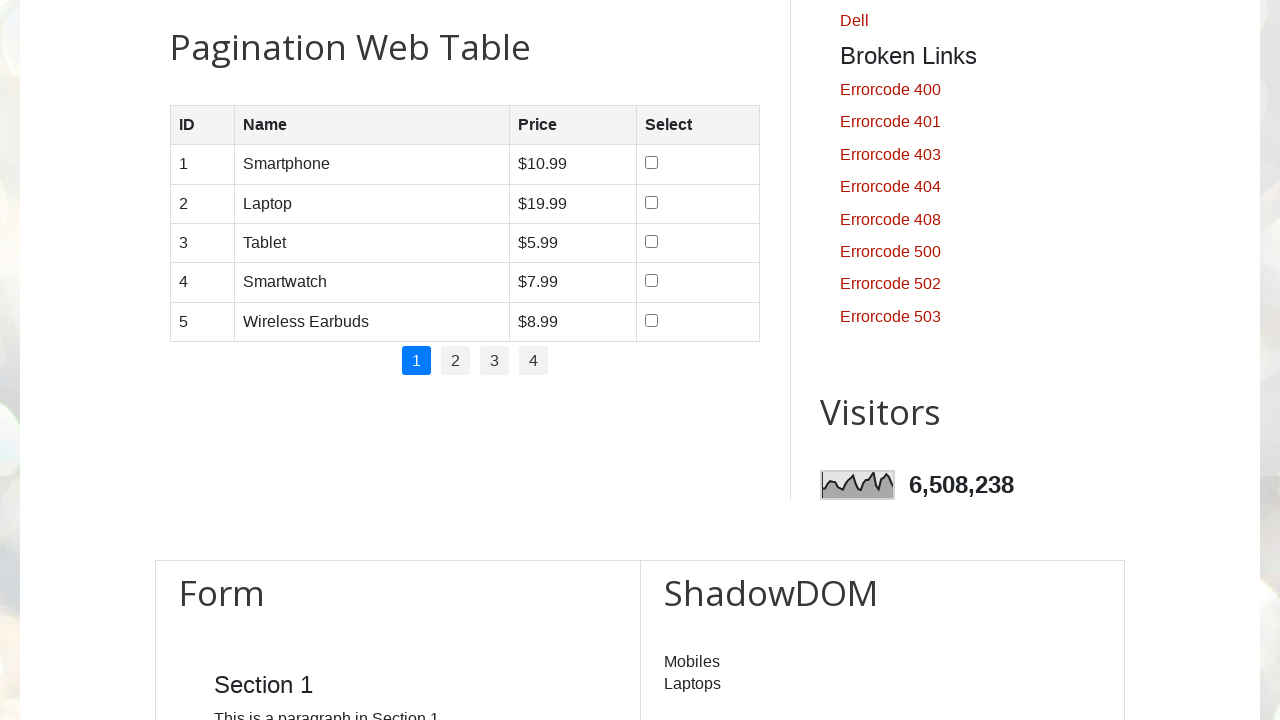

Waited for table to update after page click
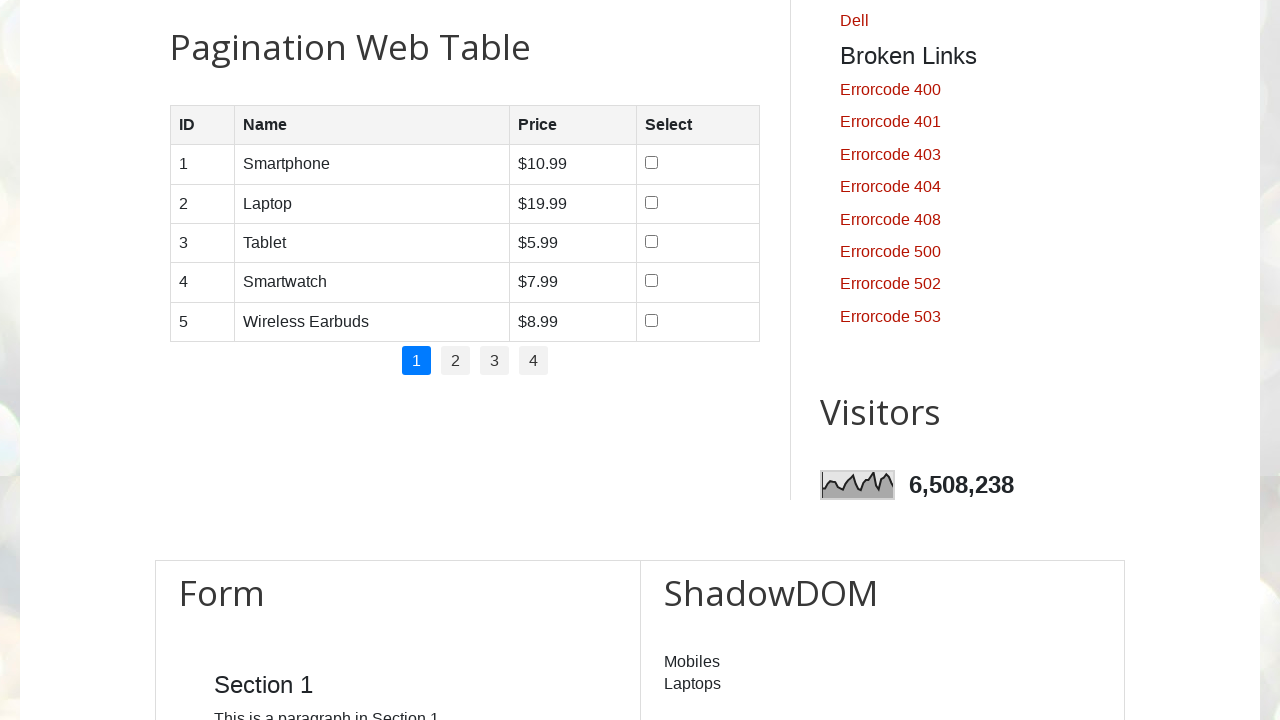

Found 5 rows in table on page 1
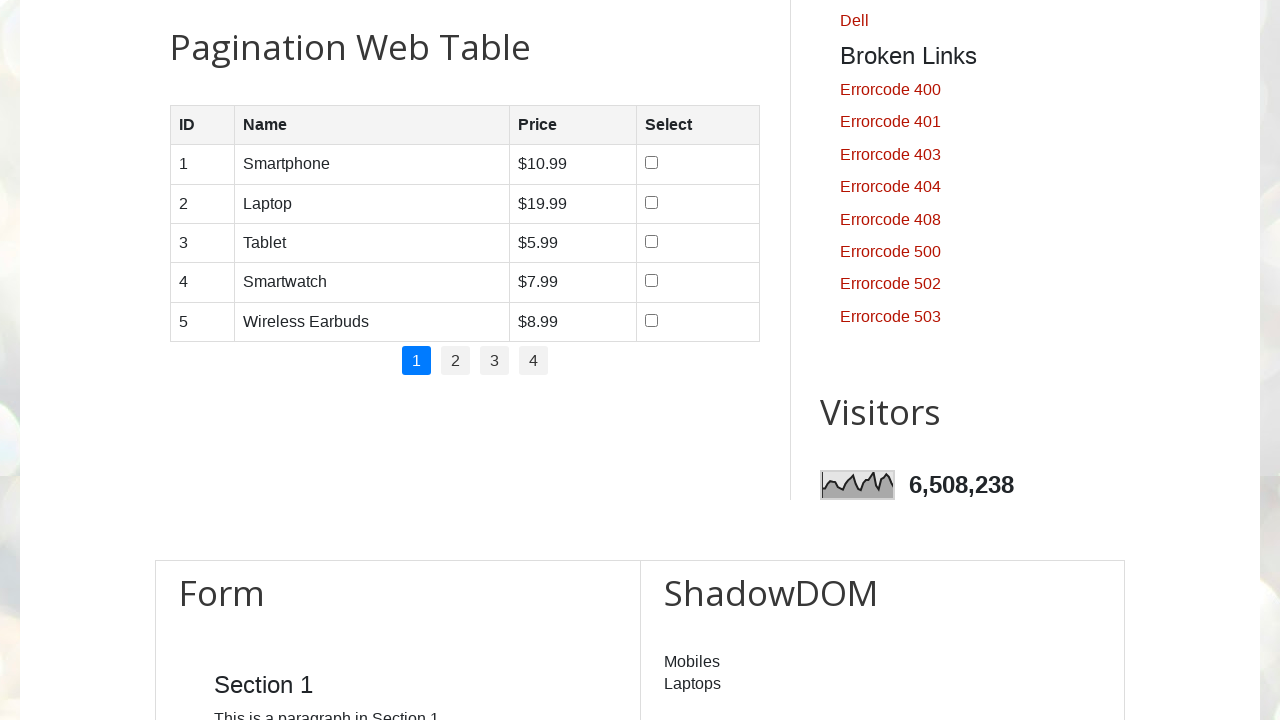

Retrieved ID value 1 from row 1 on page 1
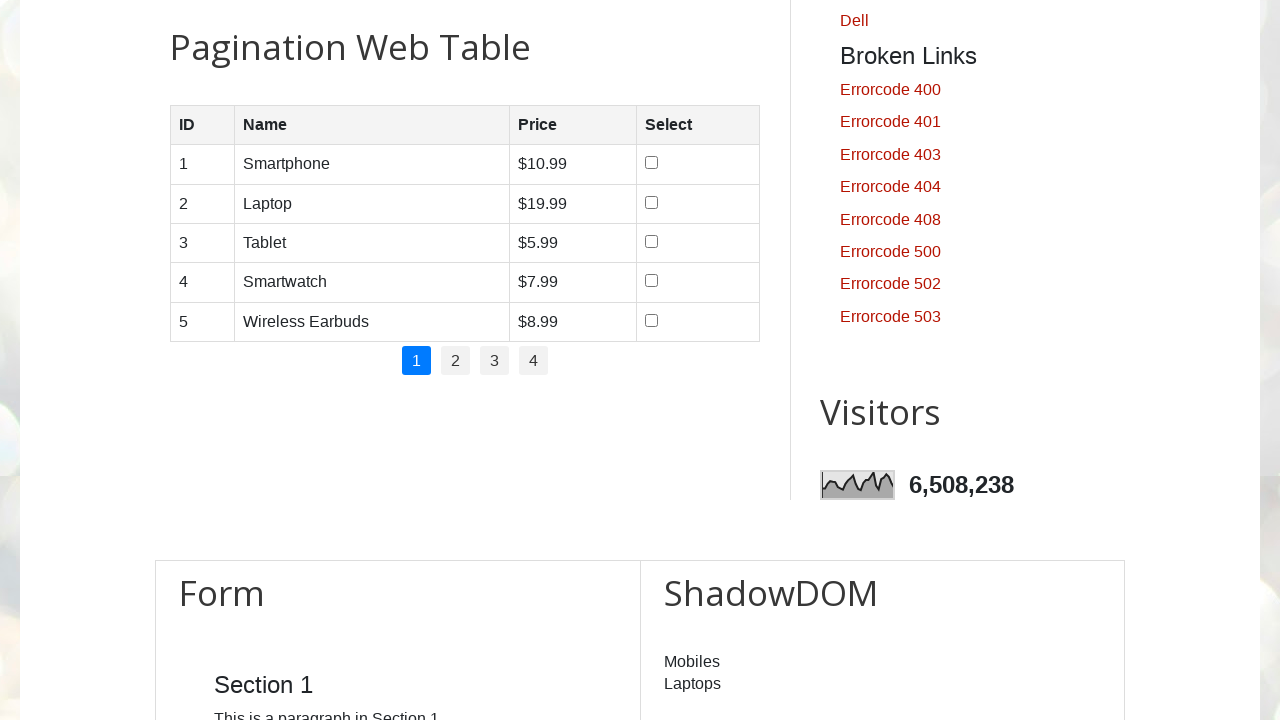

Clicked checkbox for row 1 with odd ID 1 at (651, 163) on //*[@id='productTable']/tbody/tr[1]/td[4]/input
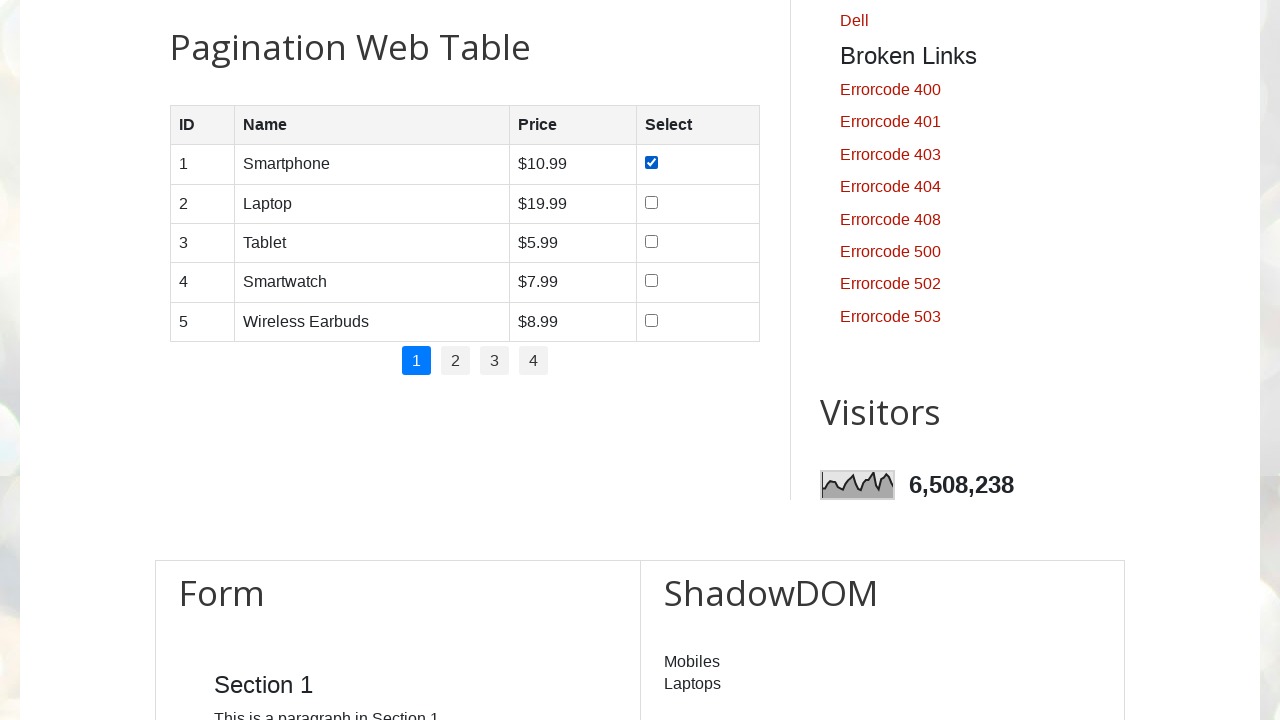

Waited 300ms after checkbox click
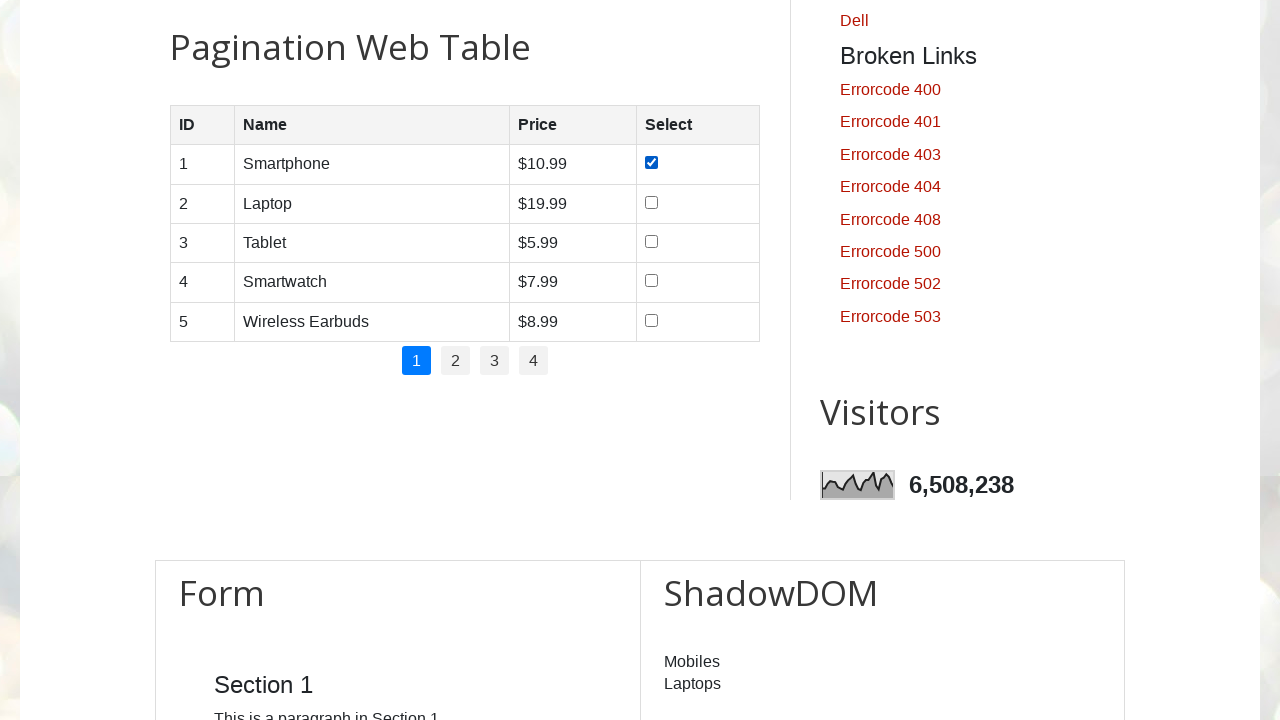

Retrieved ID value 2 from row 2 on page 1
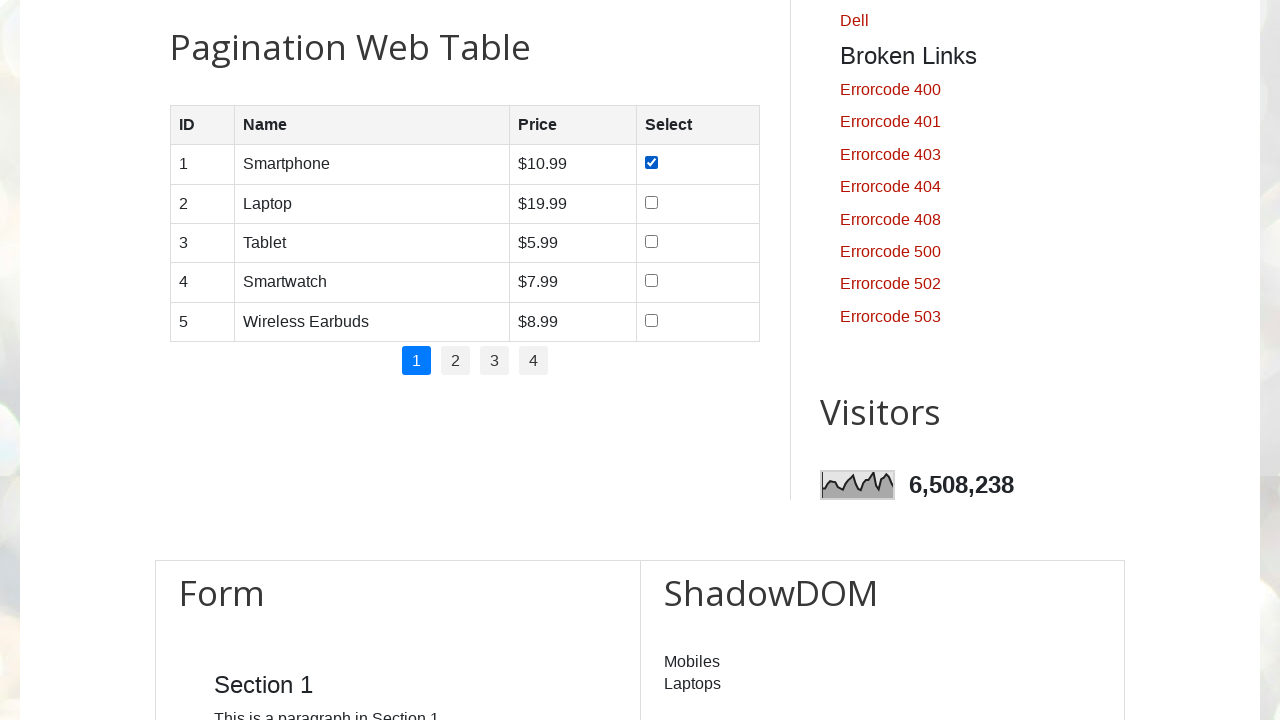

Retrieved ID value 3 from row 3 on page 1
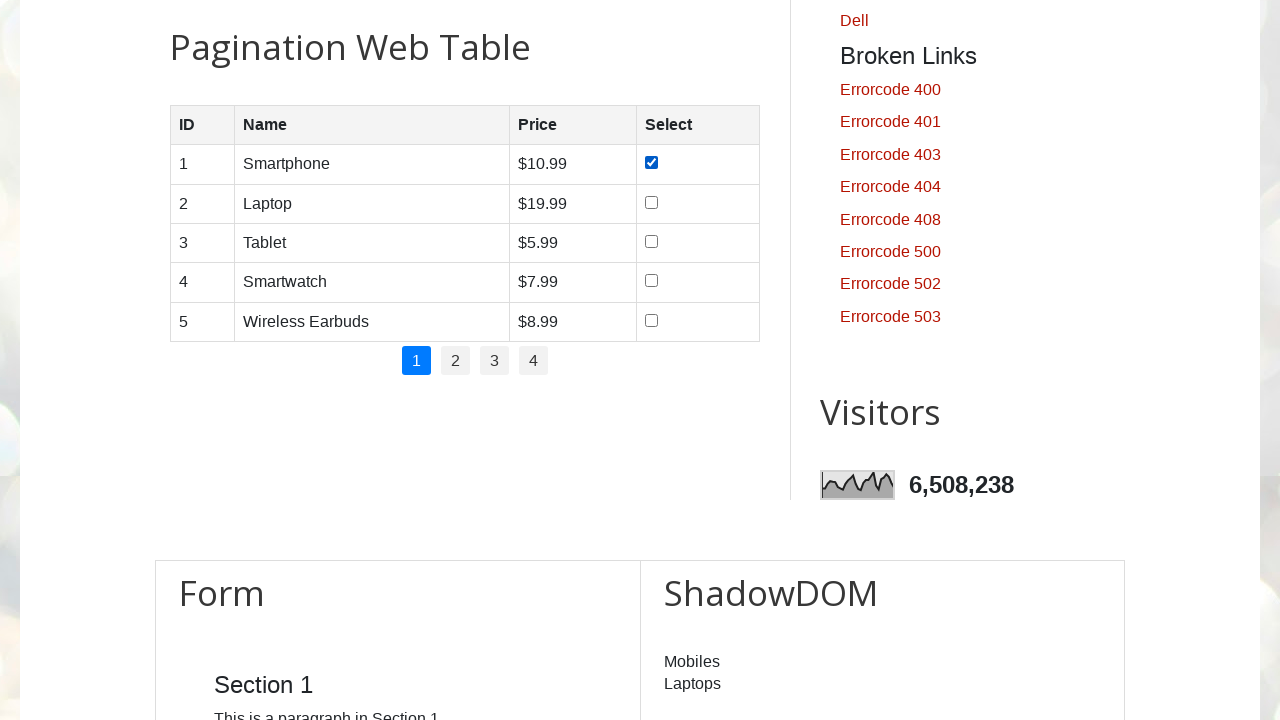

Clicked checkbox for row 3 with odd ID 3 at (651, 241) on //*[@id='productTable']/tbody/tr[3]/td[4]/input
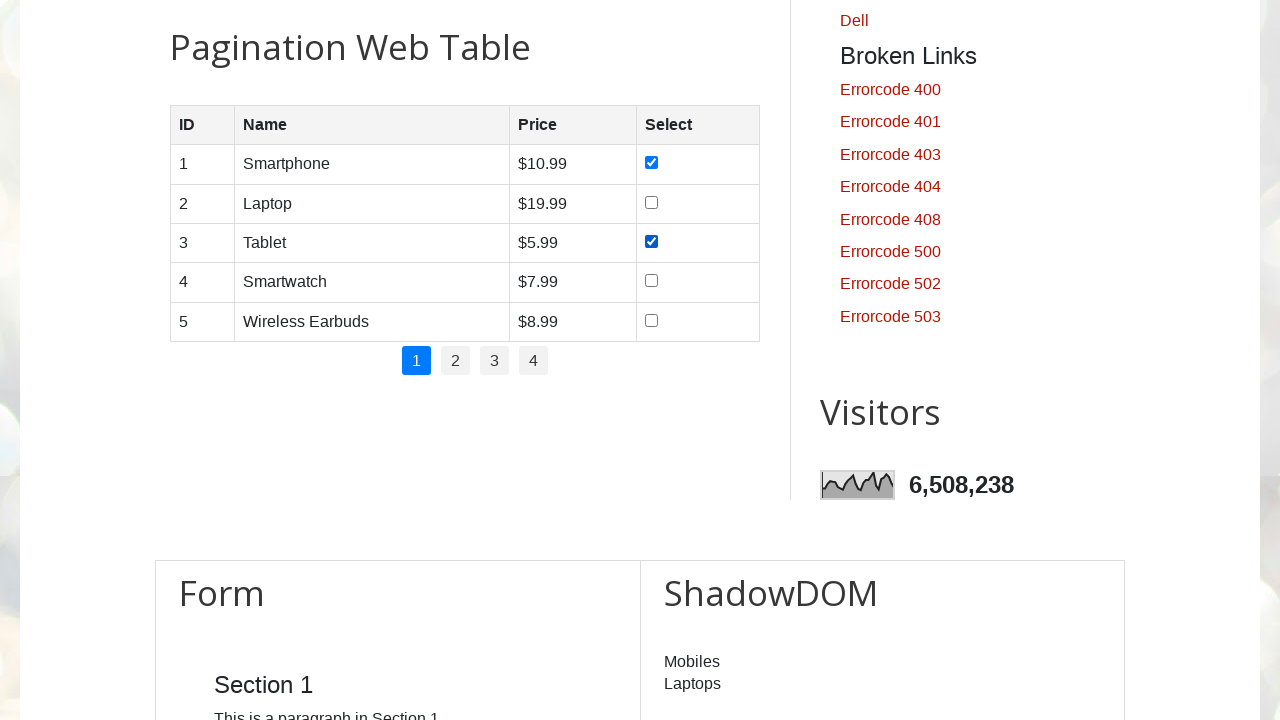

Waited 300ms after checkbox click
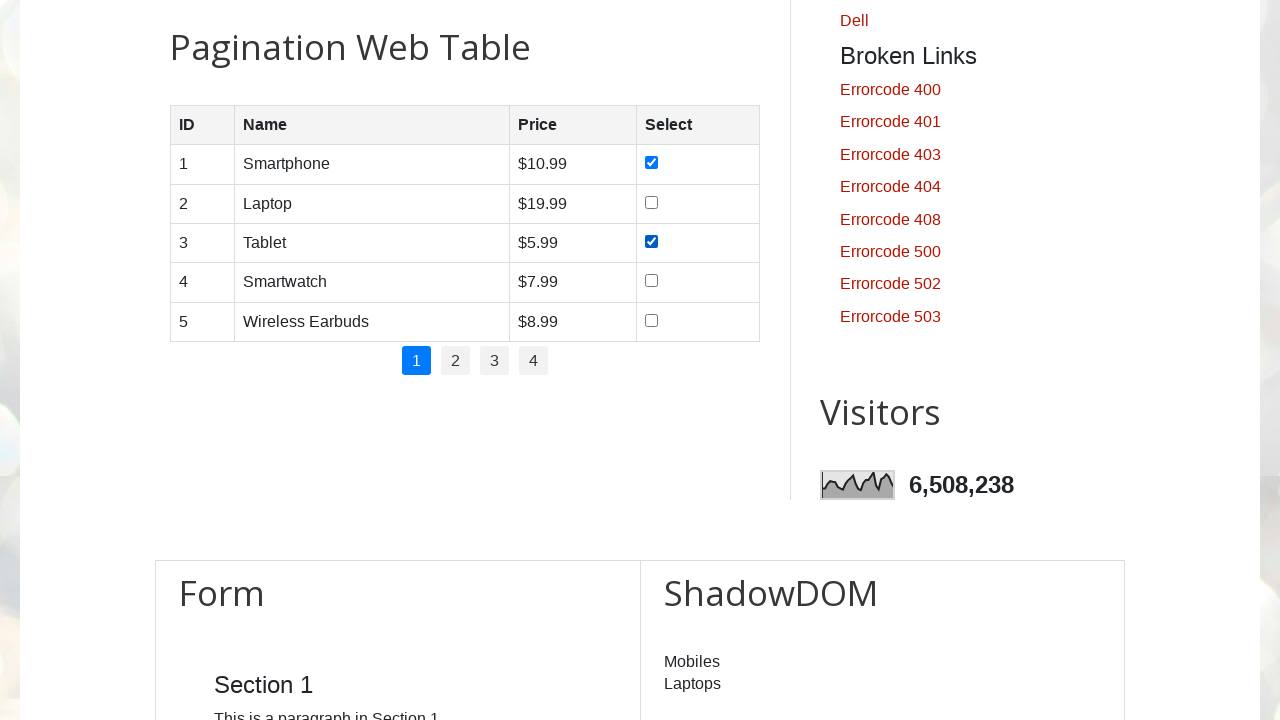

Retrieved ID value 4 from row 4 on page 1
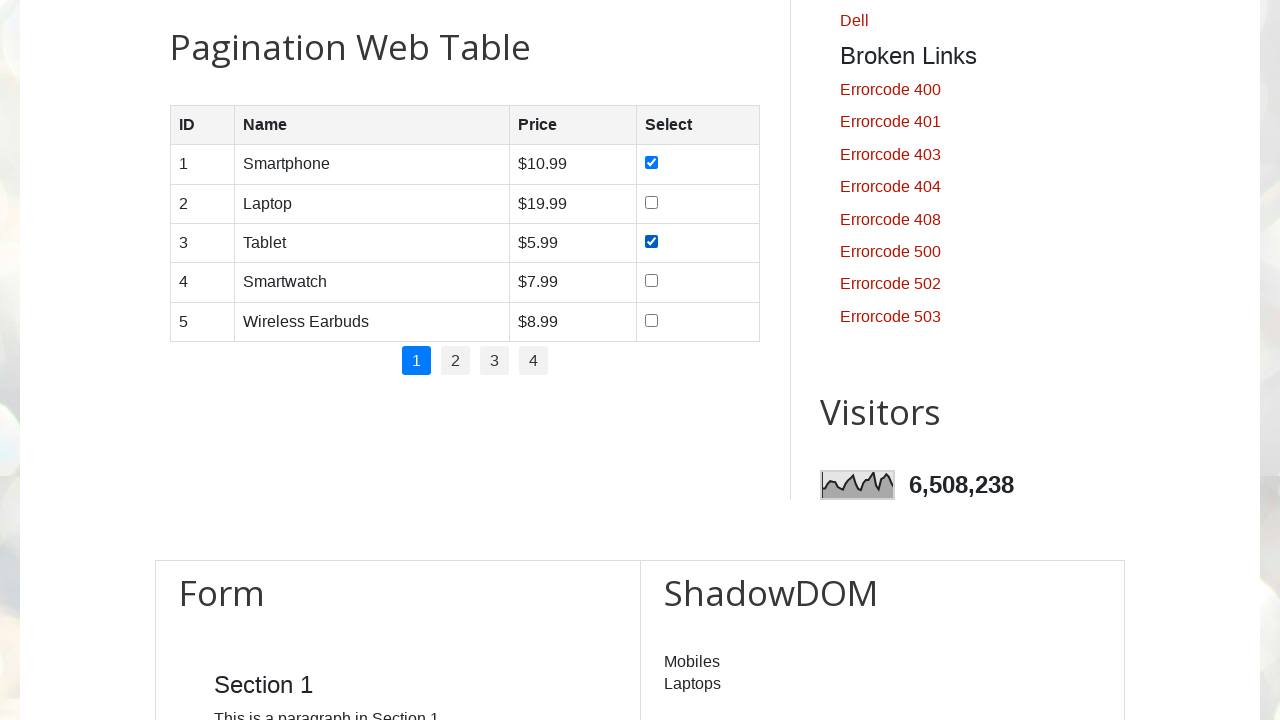

Retrieved ID value 5 from row 5 on page 1
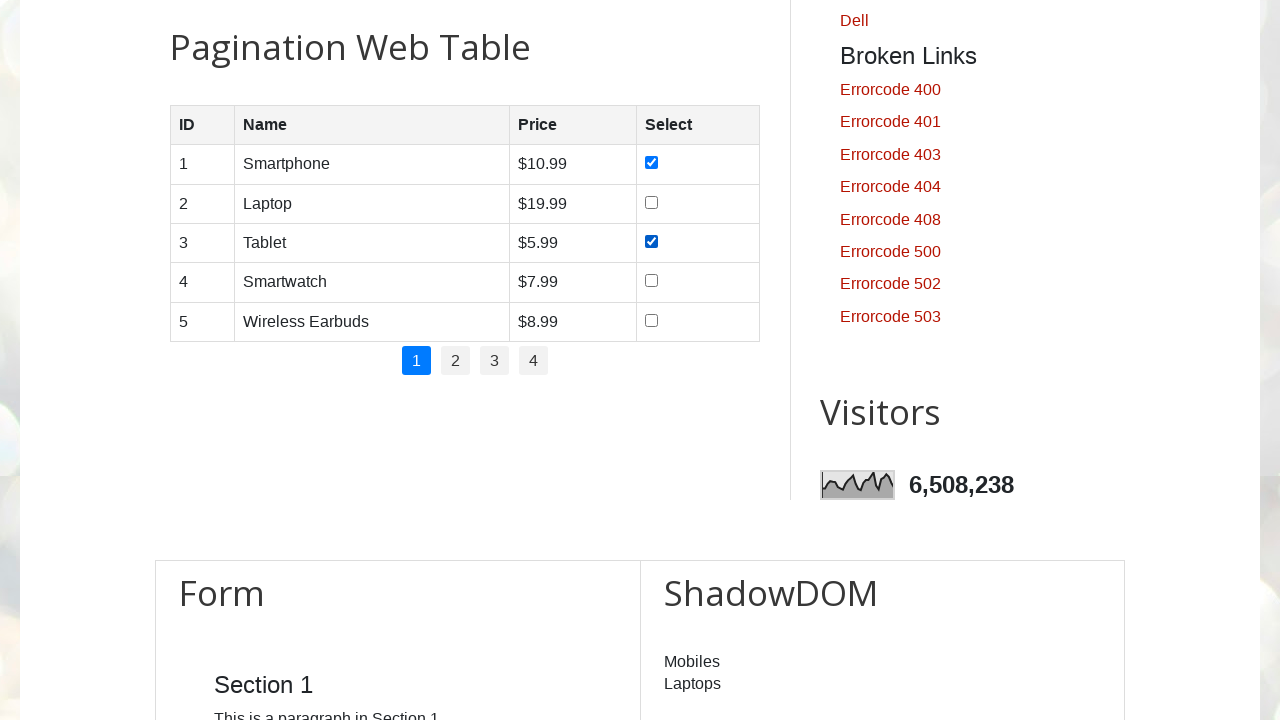

Clicked checkbox for row 5 with odd ID 5 at (651, 320) on //*[@id='productTable']/tbody/tr[5]/td[4]/input
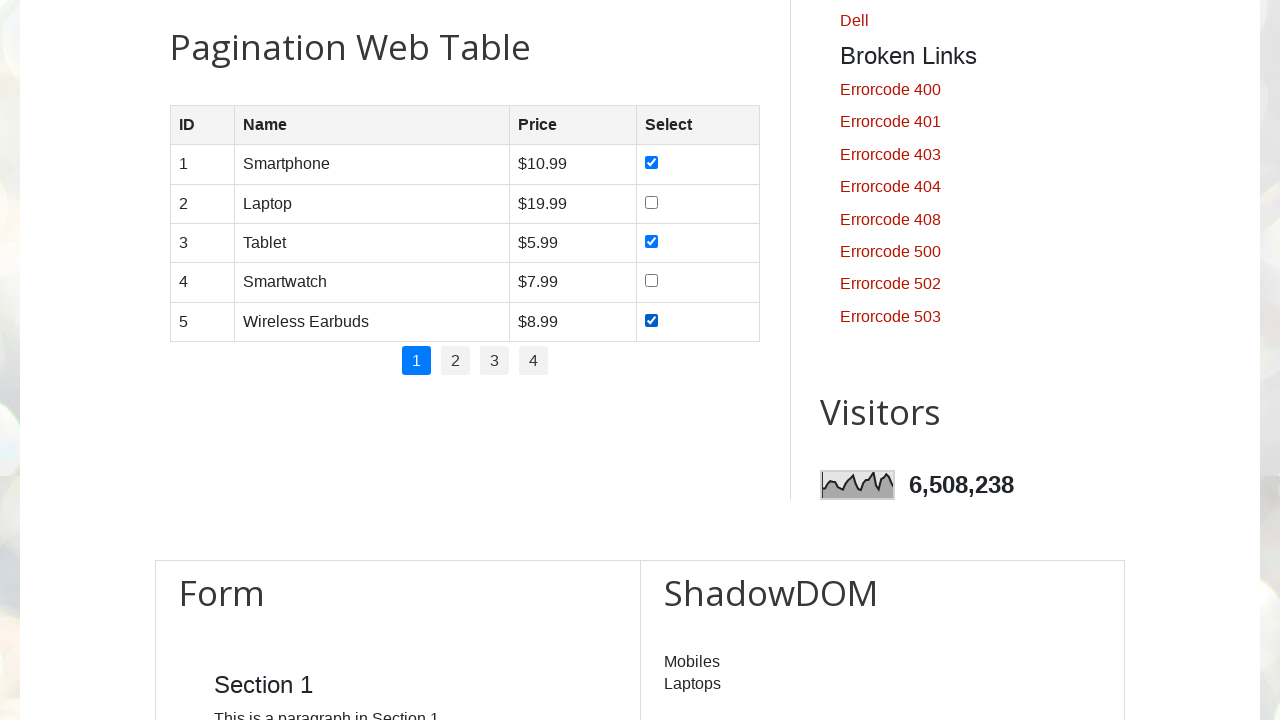

Waited 300ms after checkbox click
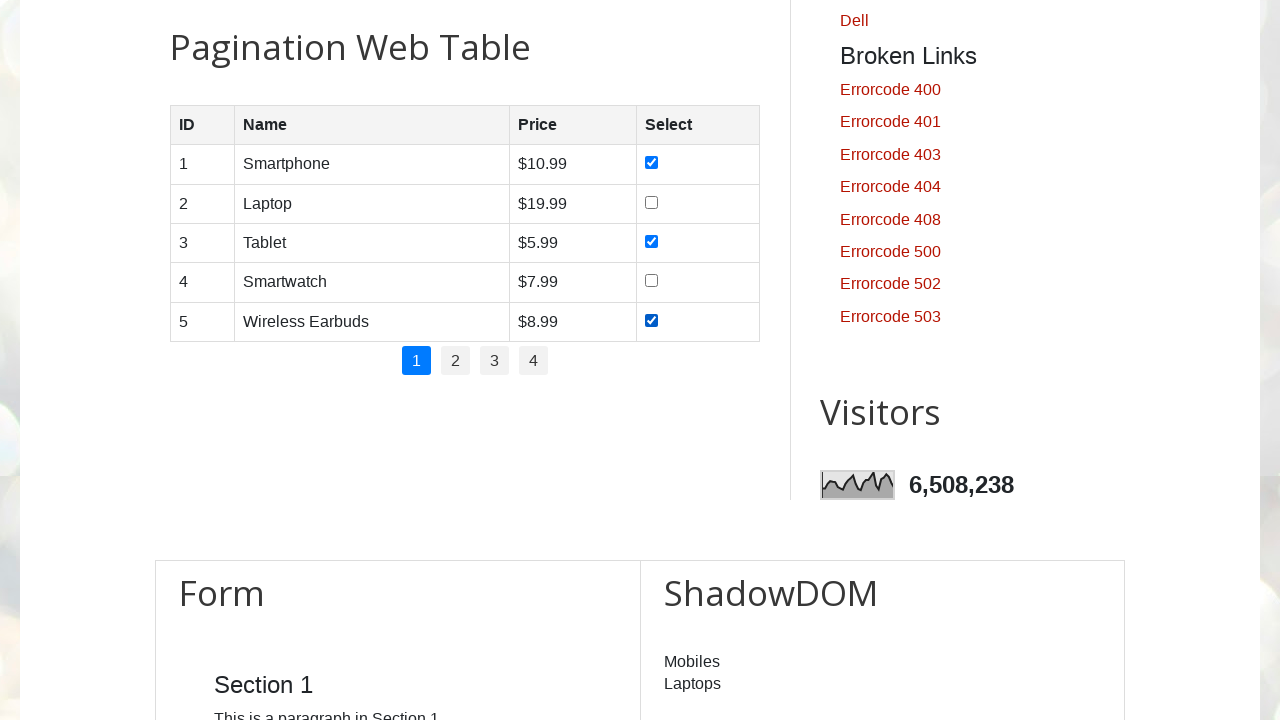

Clicked on page number 2 at (456, 361) on //*[@id='pagination']/li[2]
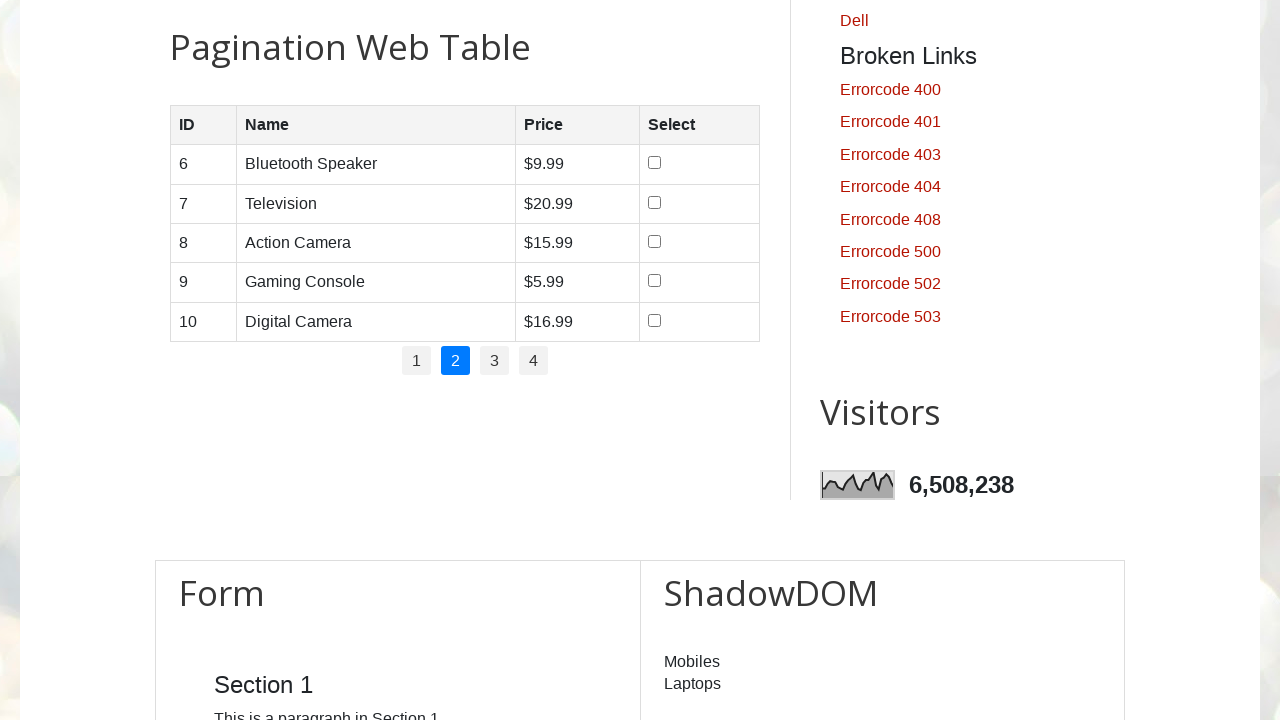

Waited for table to update after page click
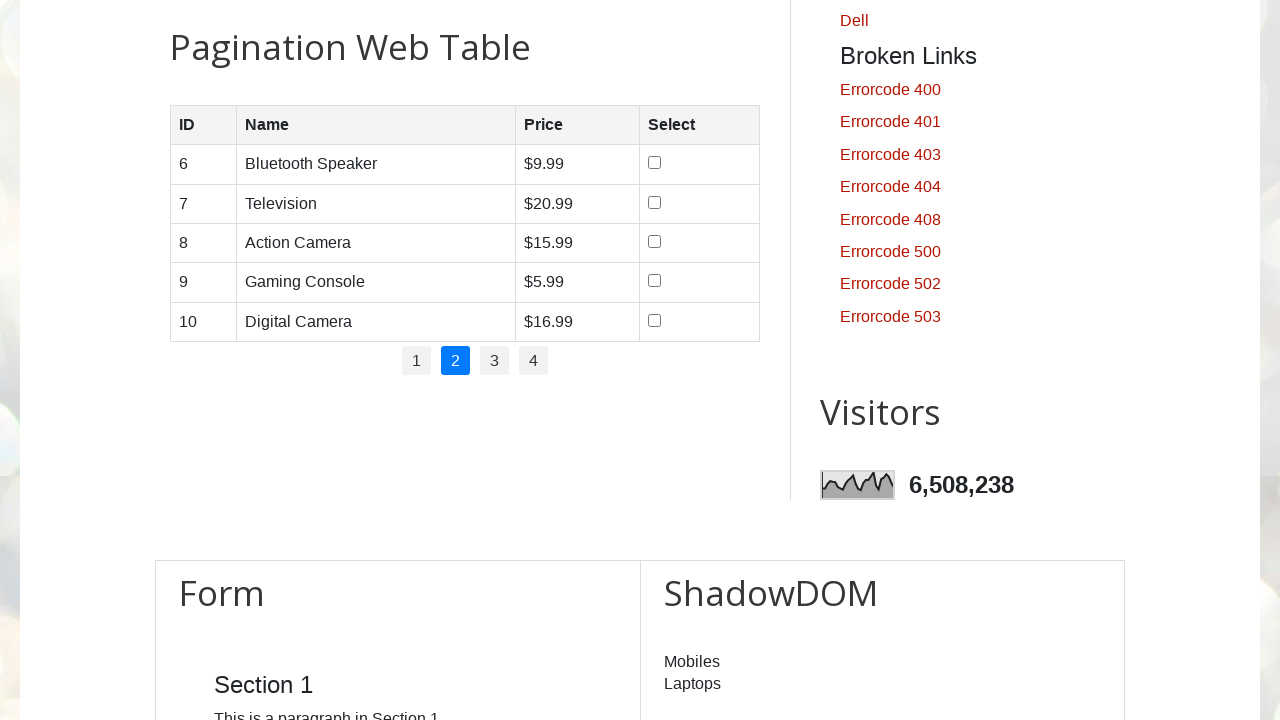

Found 5 rows in table on page 2
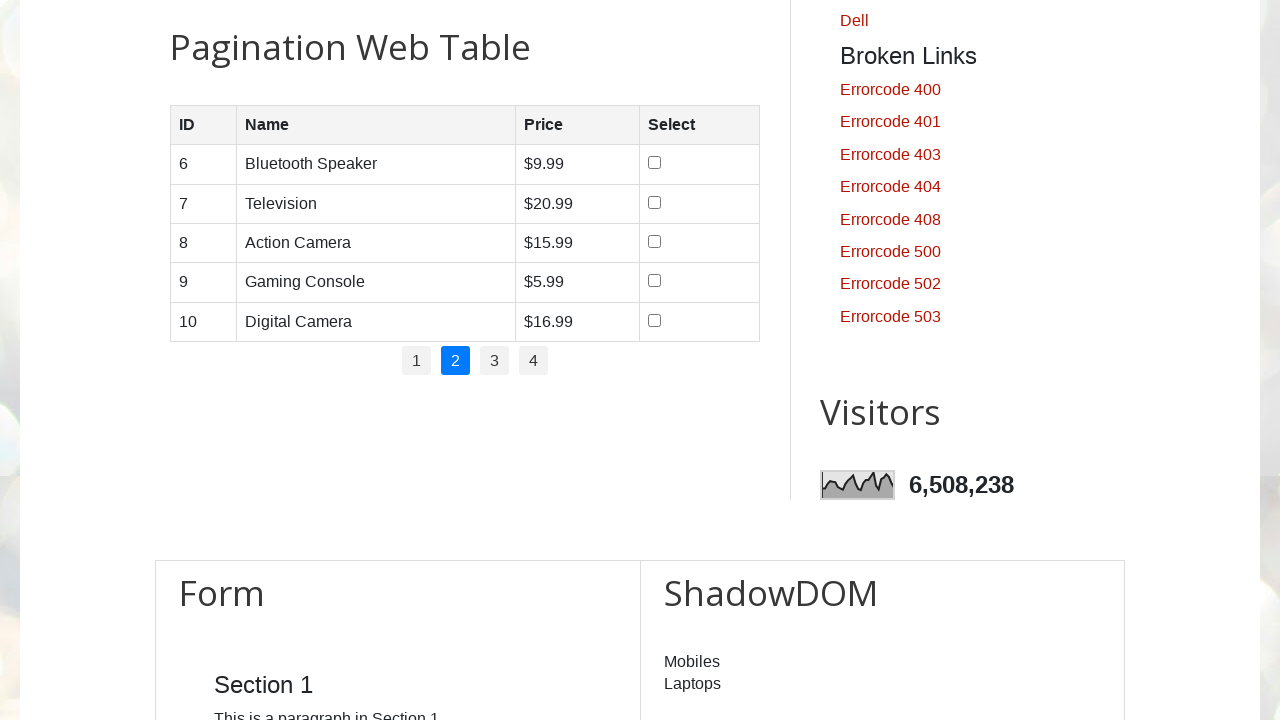

Retrieved ID value 6 from row 1 on page 2
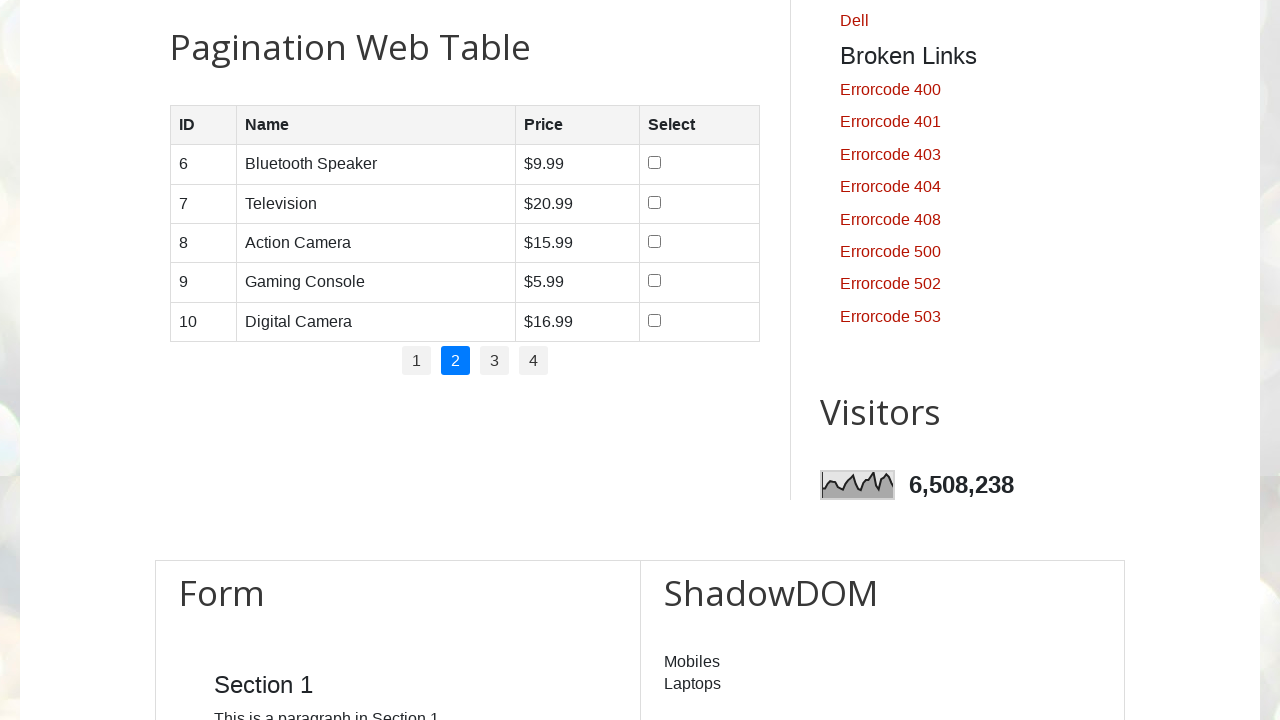

Retrieved ID value 7 from row 2 on page 2
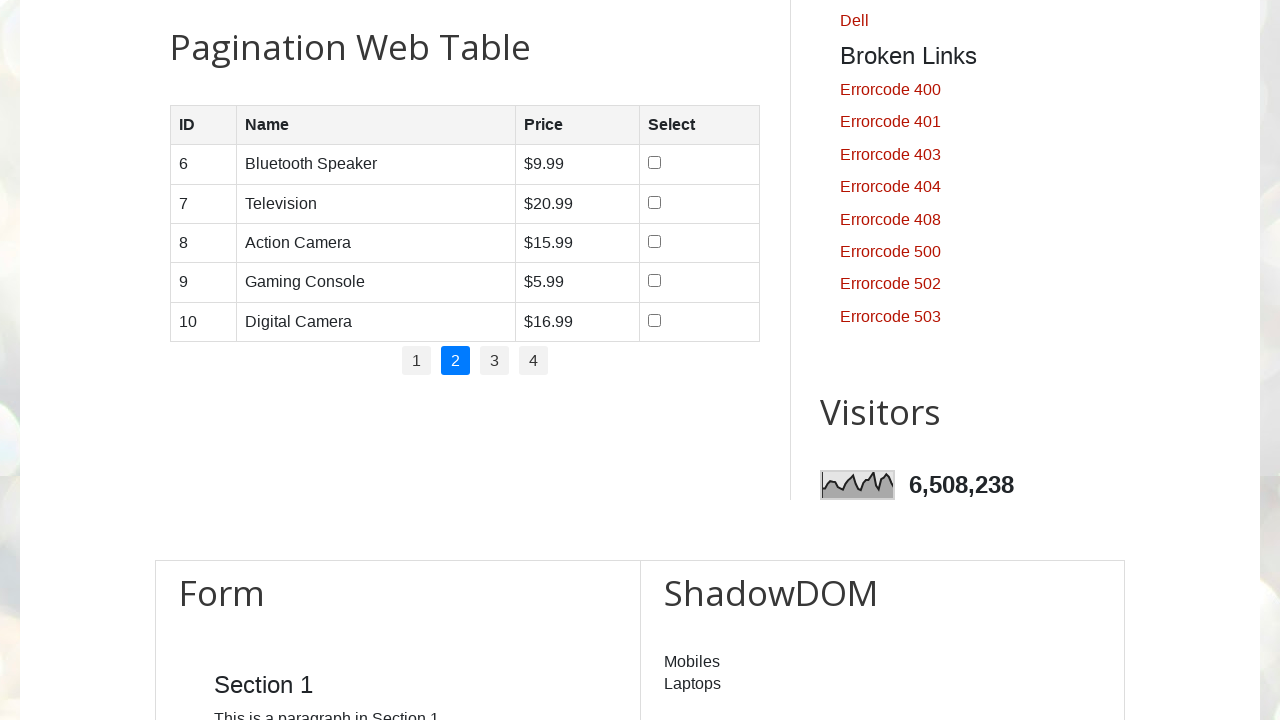

Clicked checkbox for row 2 with odd ID 7 at (654, 202) on //*[@id='productTable']/tbody/tr[2]/td[4]/input
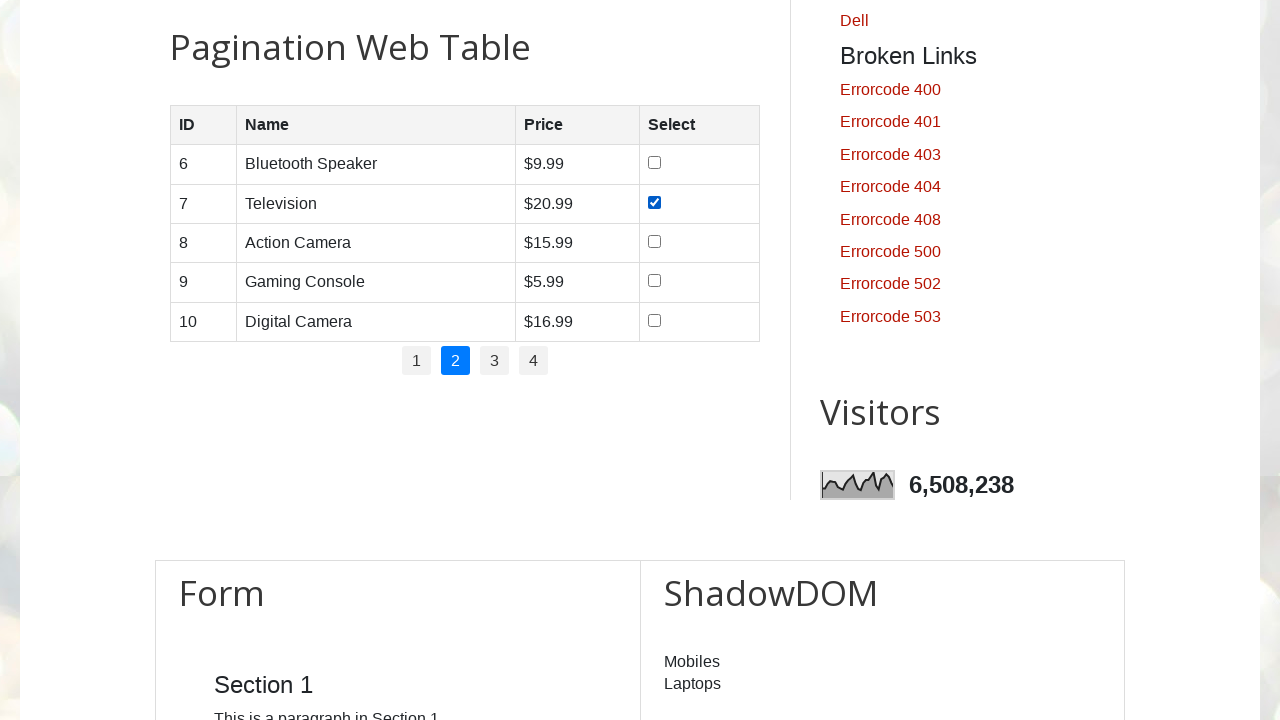

Waited 300ms after checkbox click
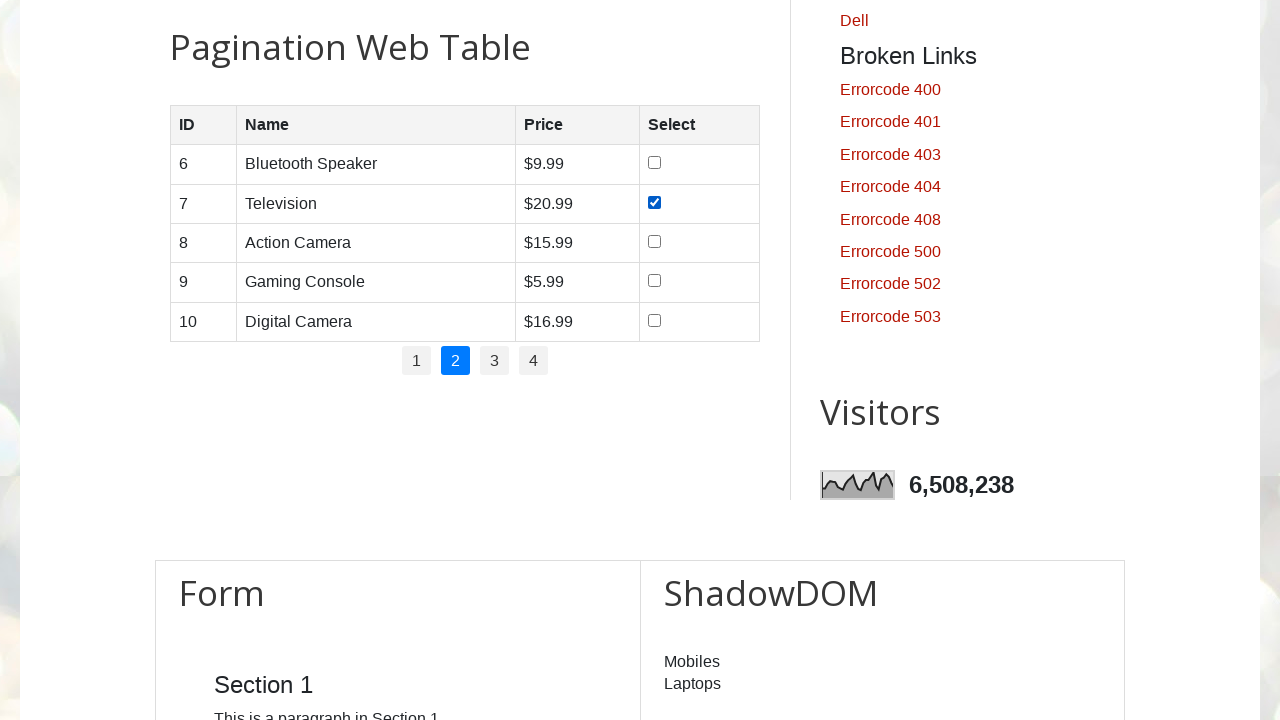

Retrieved ID value 8 from row 3 on page 2
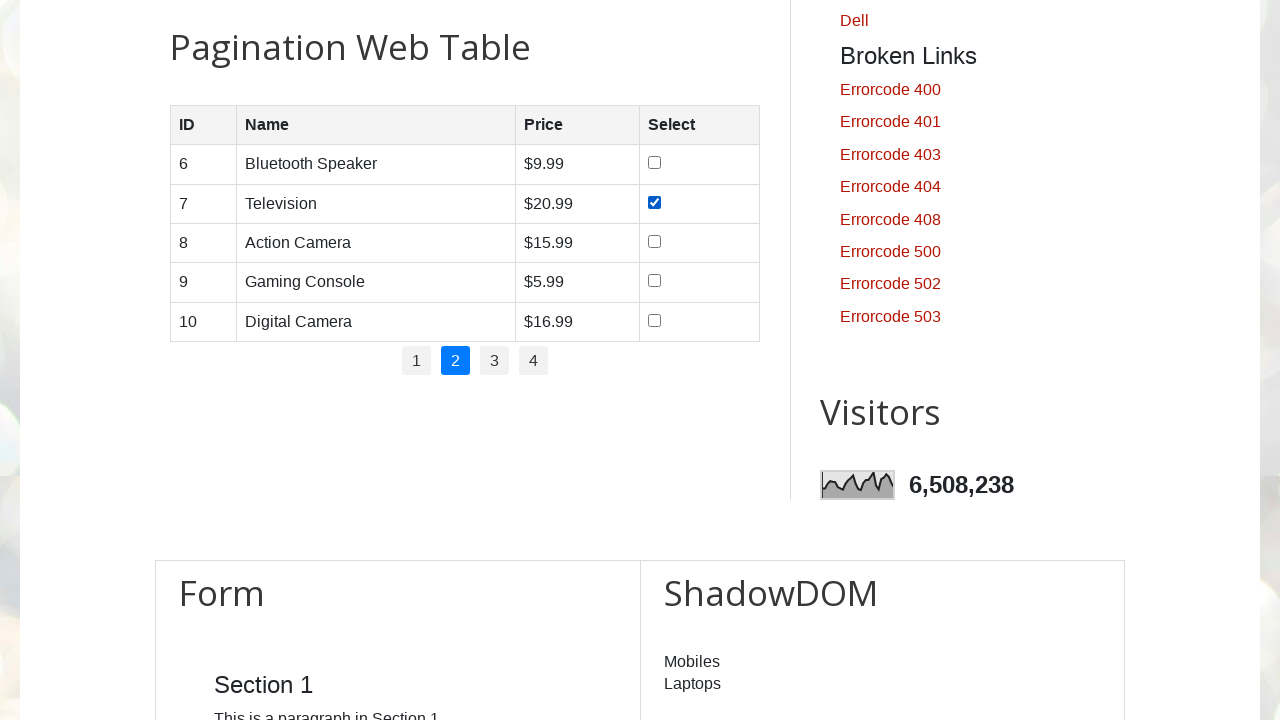

Retrieved ID value 9 from row 4 on page 2
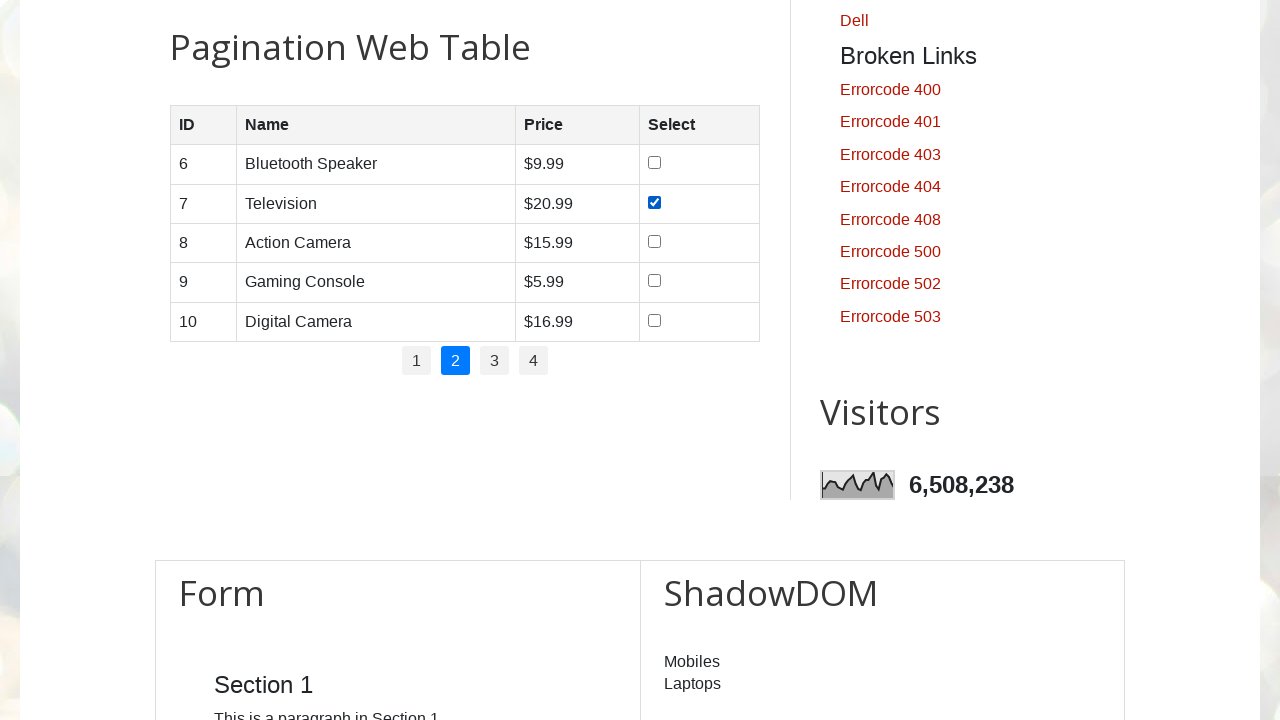

Clicked checkbox for row 4 with odd ID 9 at (654, 281) on //*[@id='productTable']/tbody/tr[4]/td[4]/input
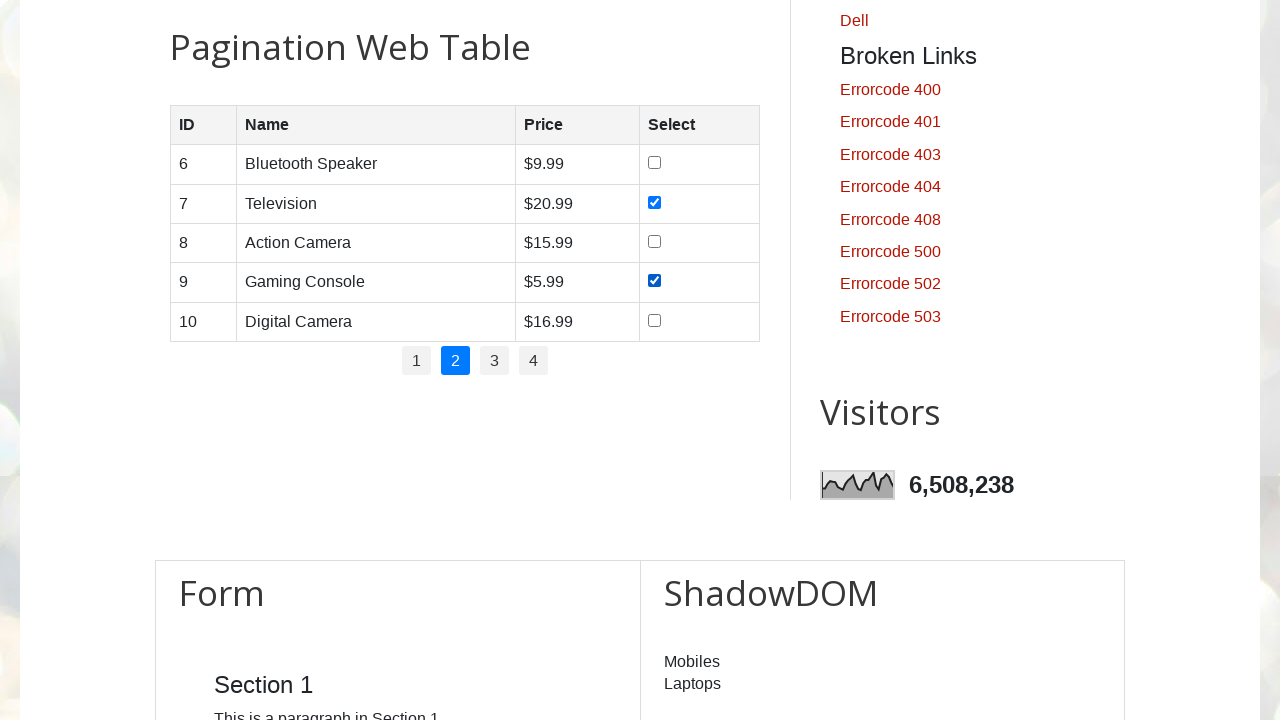

Waited 300ms after checkbox click
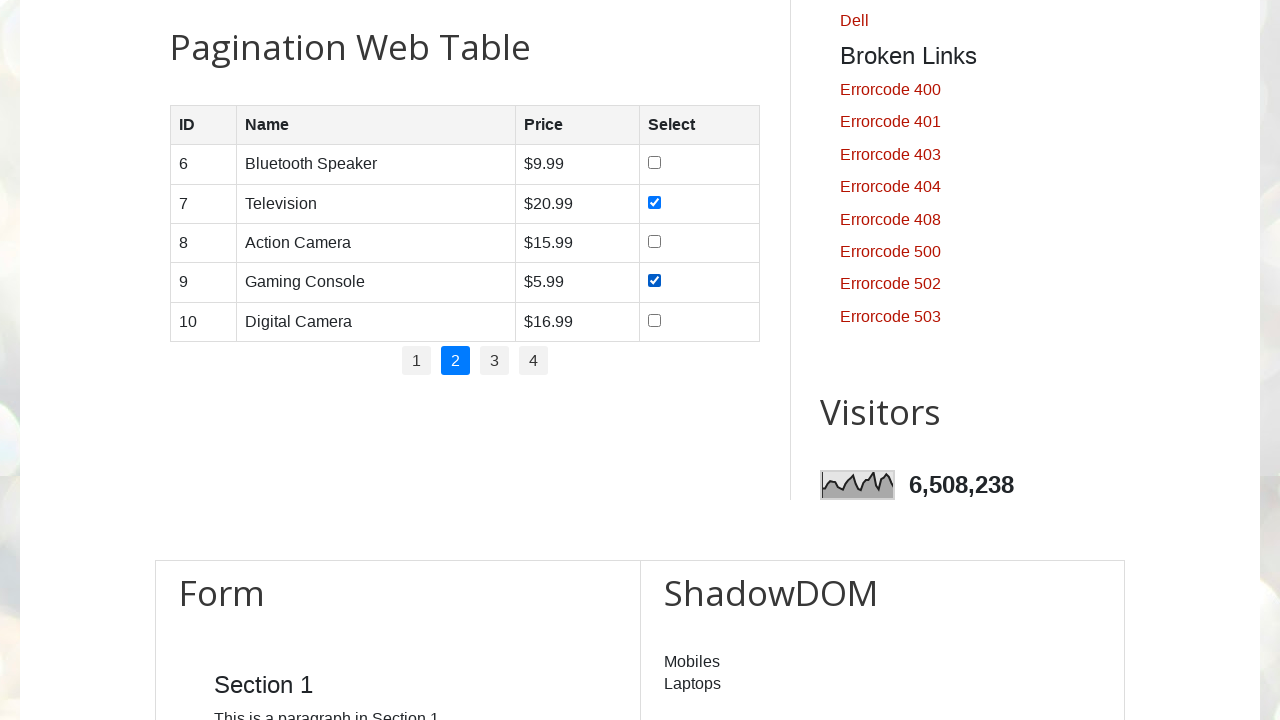

Retrieved ID value 10 from row 5 on page 2
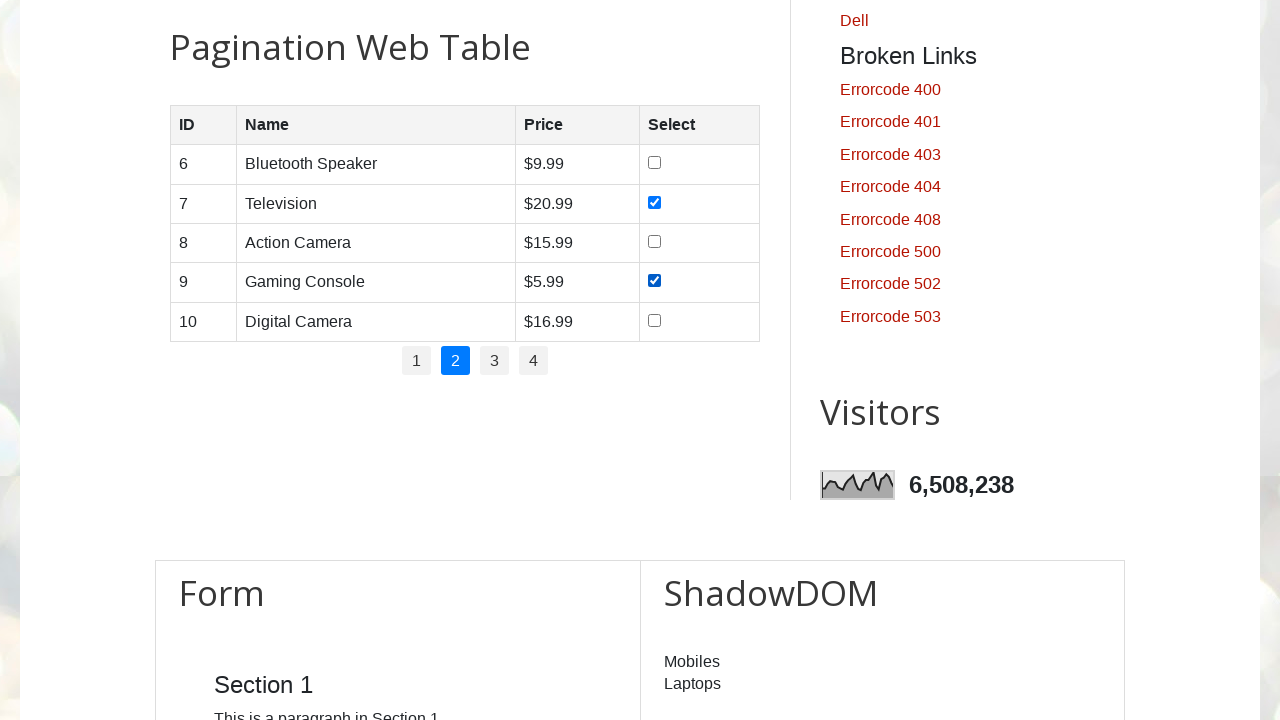

Clicked on page number 3 at (494, 361) on //*[@id='pagination']/li[3]
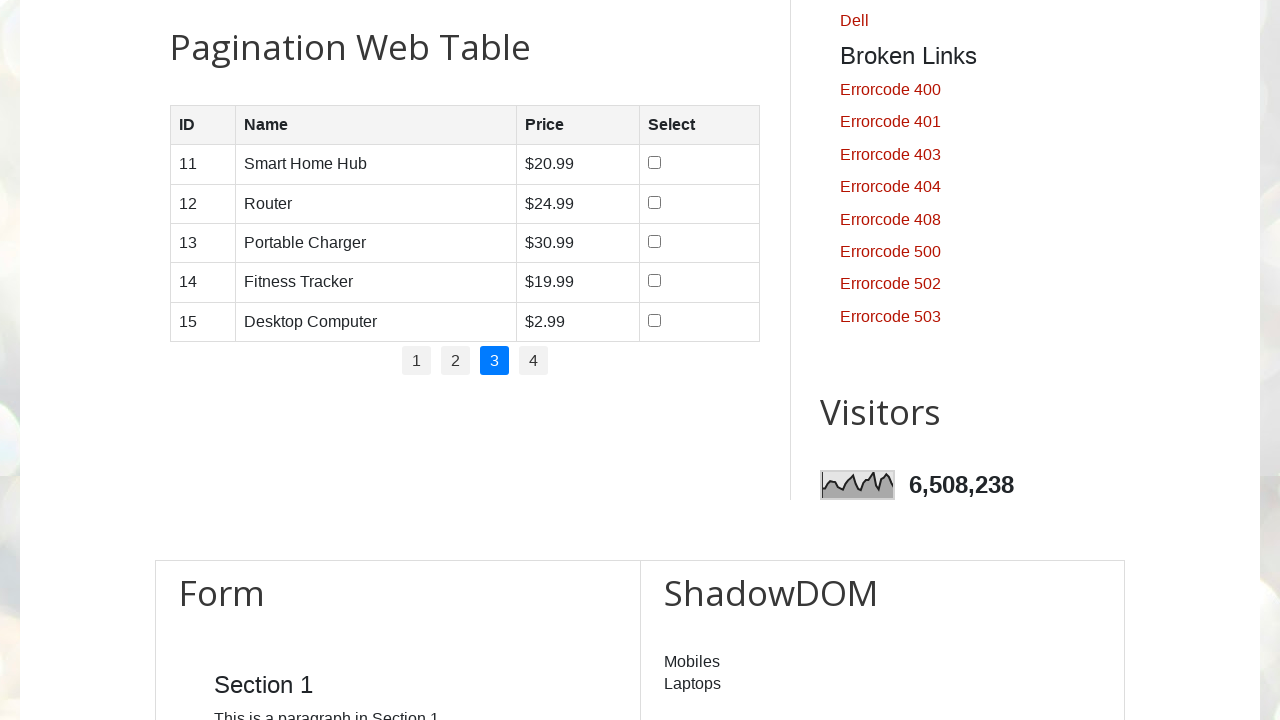

Waited for table to update after page click
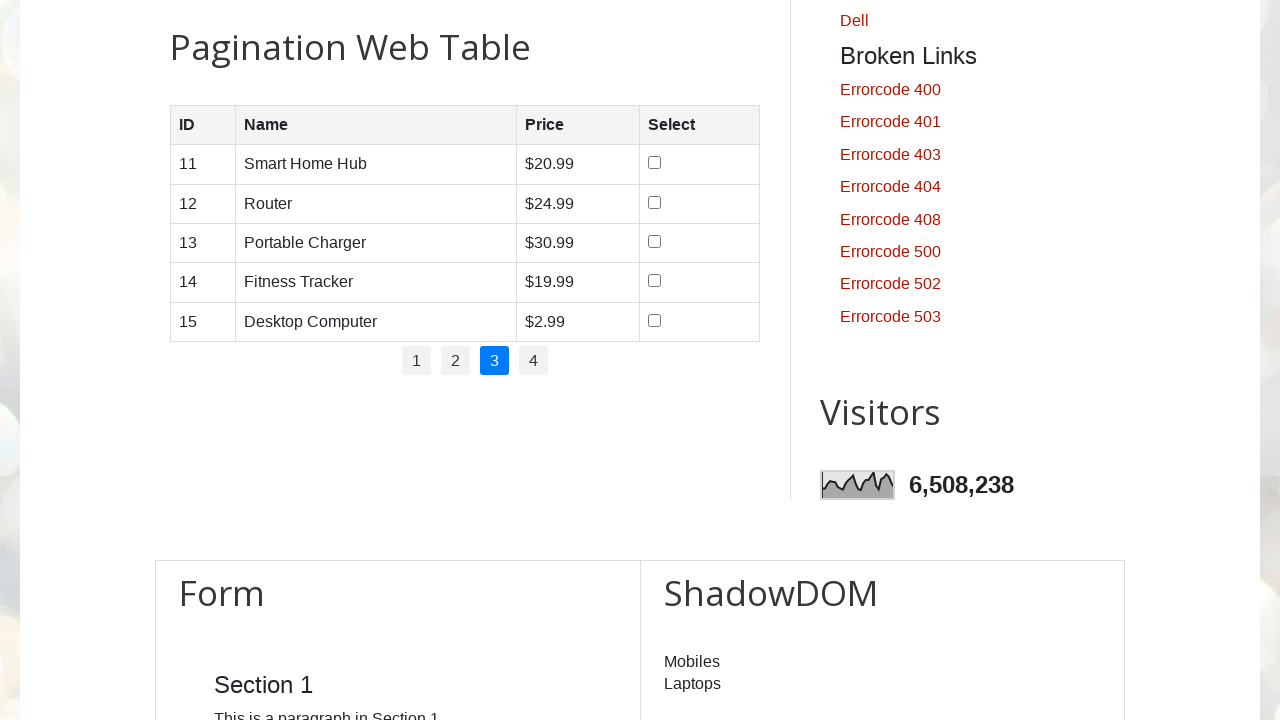

Found 5 rows in table on page 3
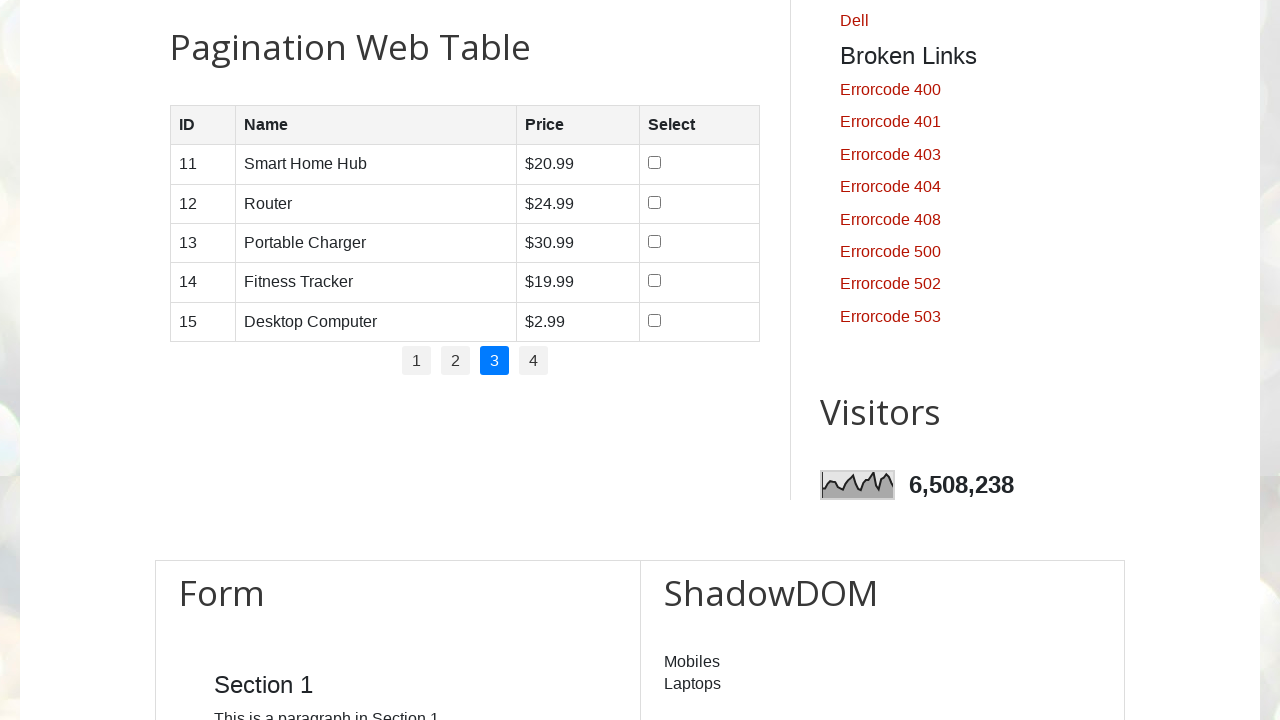

Retrieved ID value 11 from row 1 on page 3
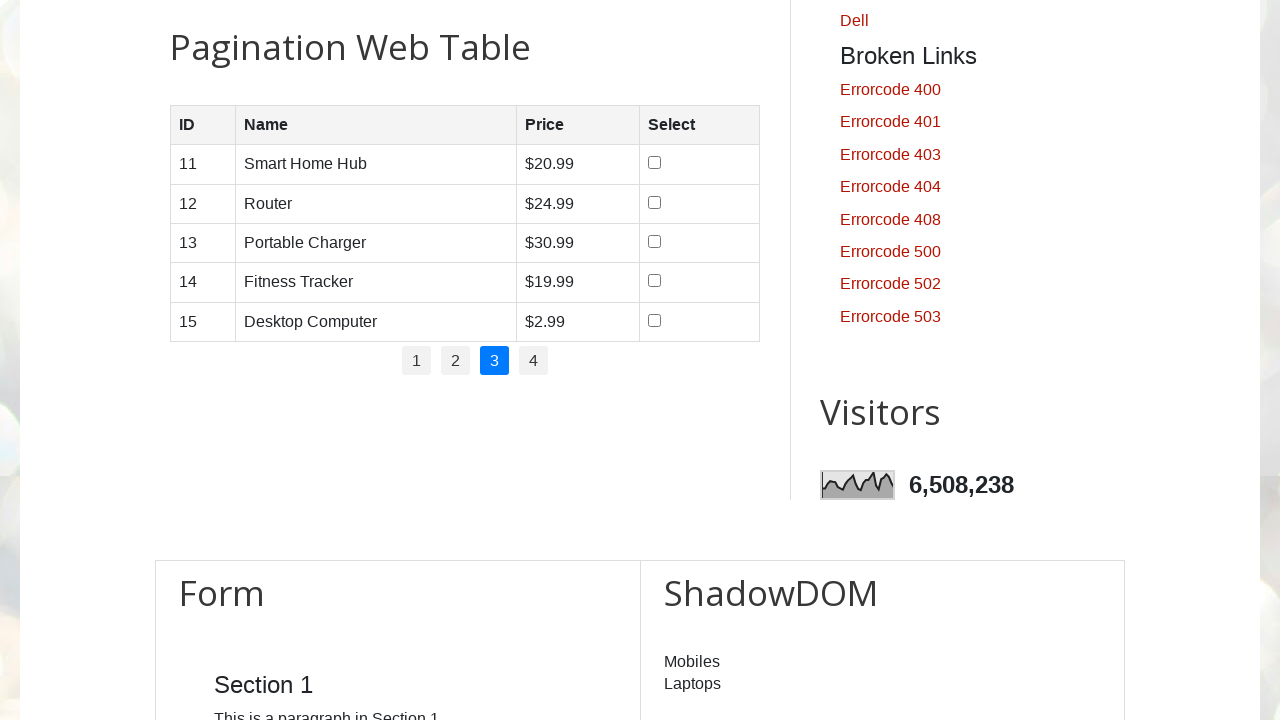

Clicked checkbox for row 1 with odd ID 11 at (655, 163) on //*[@id='productTable']/tbody/tr[1]/td[4]/input
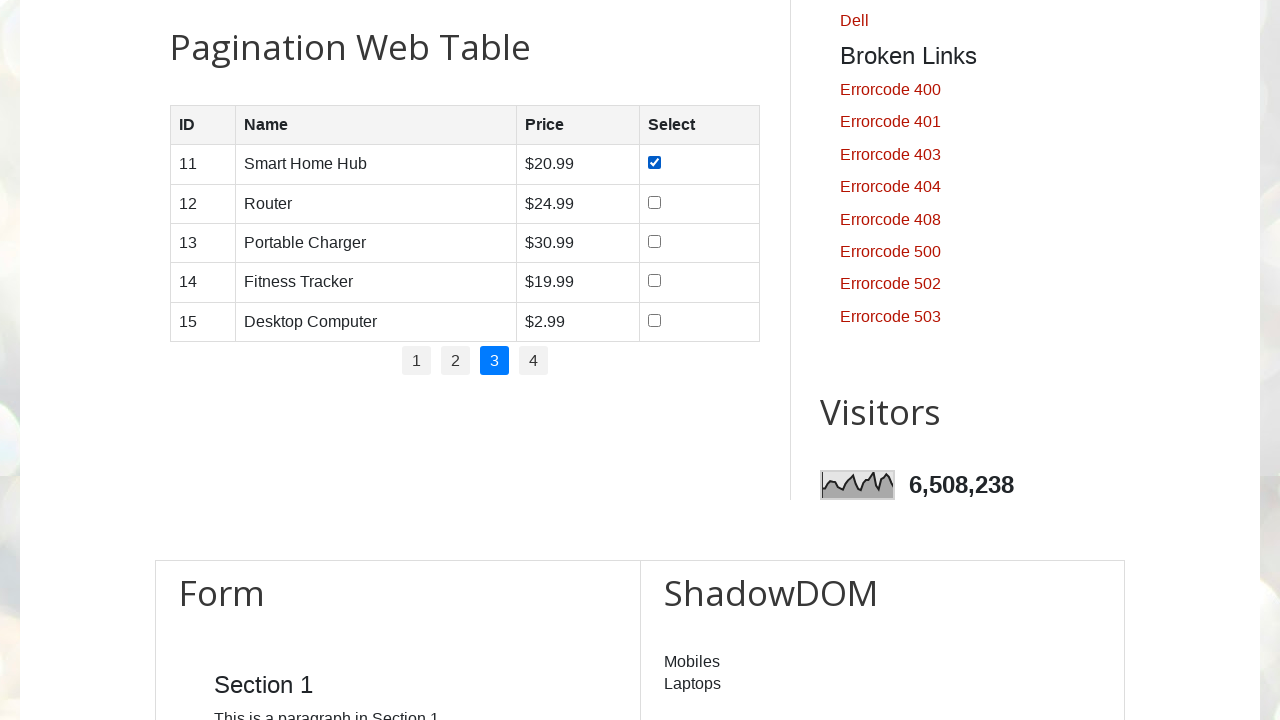

Waited 300ms after checkbox click
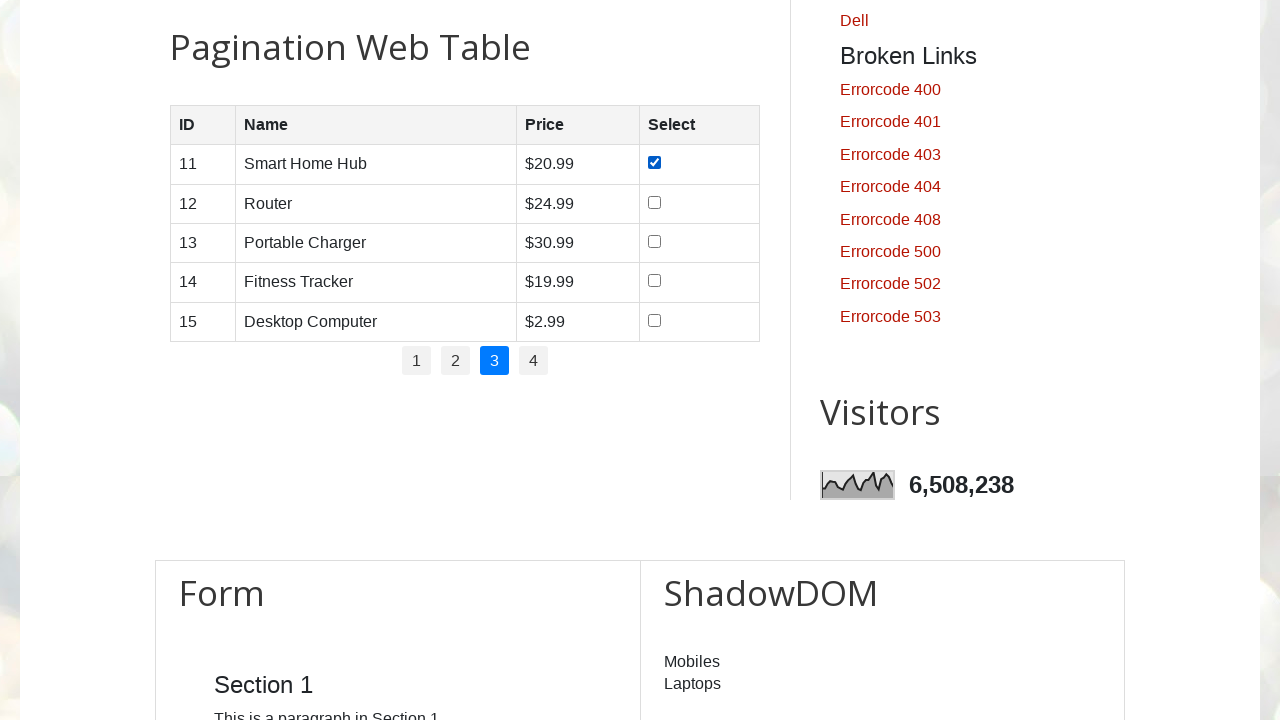

Retrieved ID value 12 from row 2 on page 3
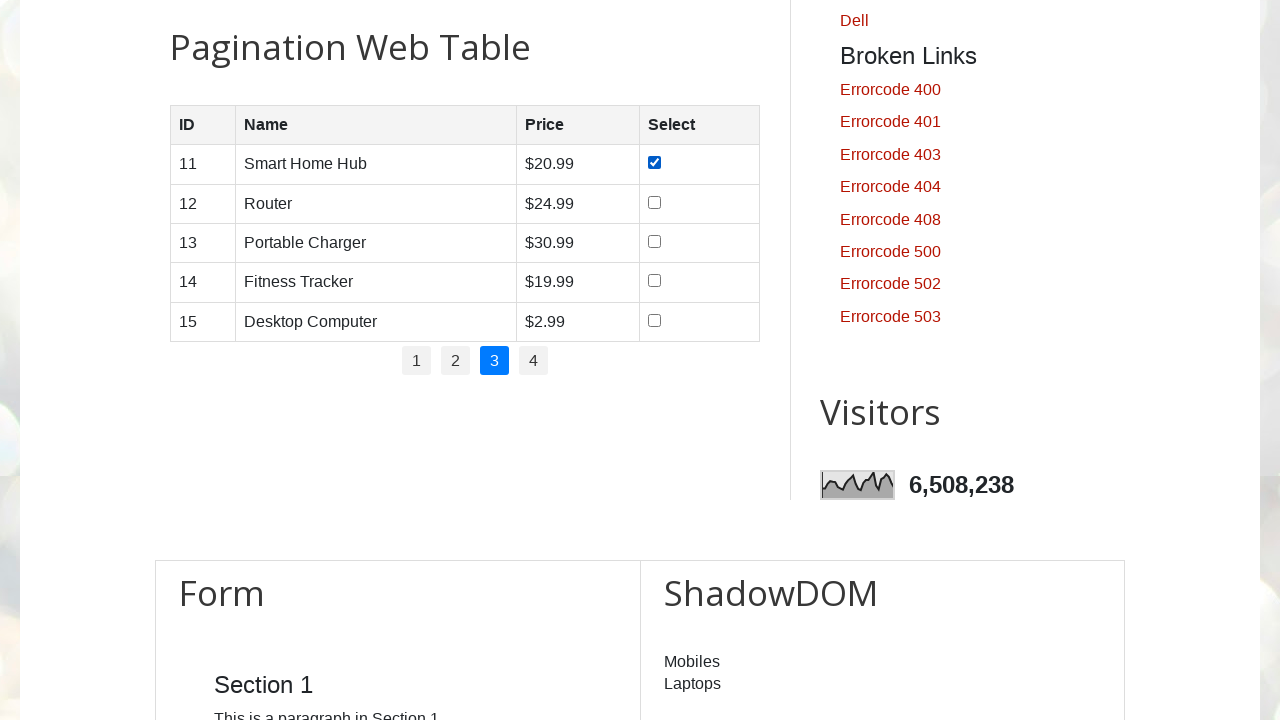

Retrieved ID value 13 from row 3 on page 3
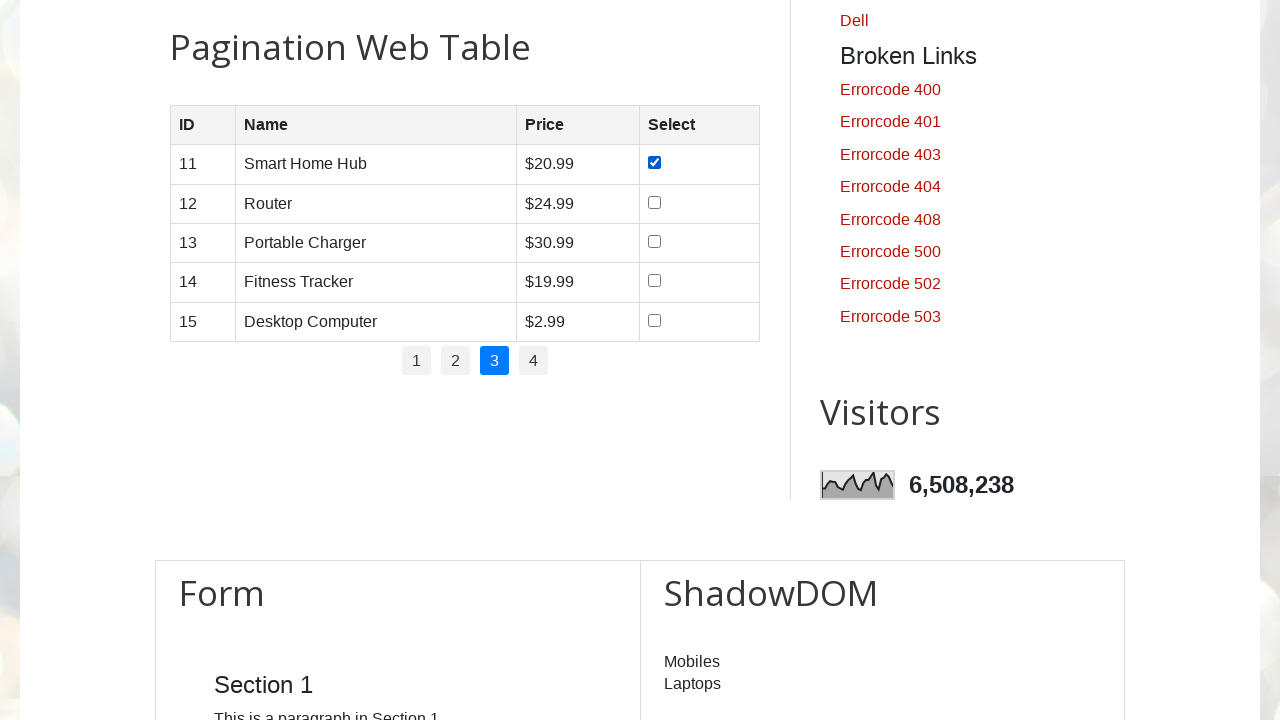

Clicked checkbox for row 3 with odd ID 13 at (655, 241) on //*[@id='productTable']/tbody/tr[3]/td[4]/input
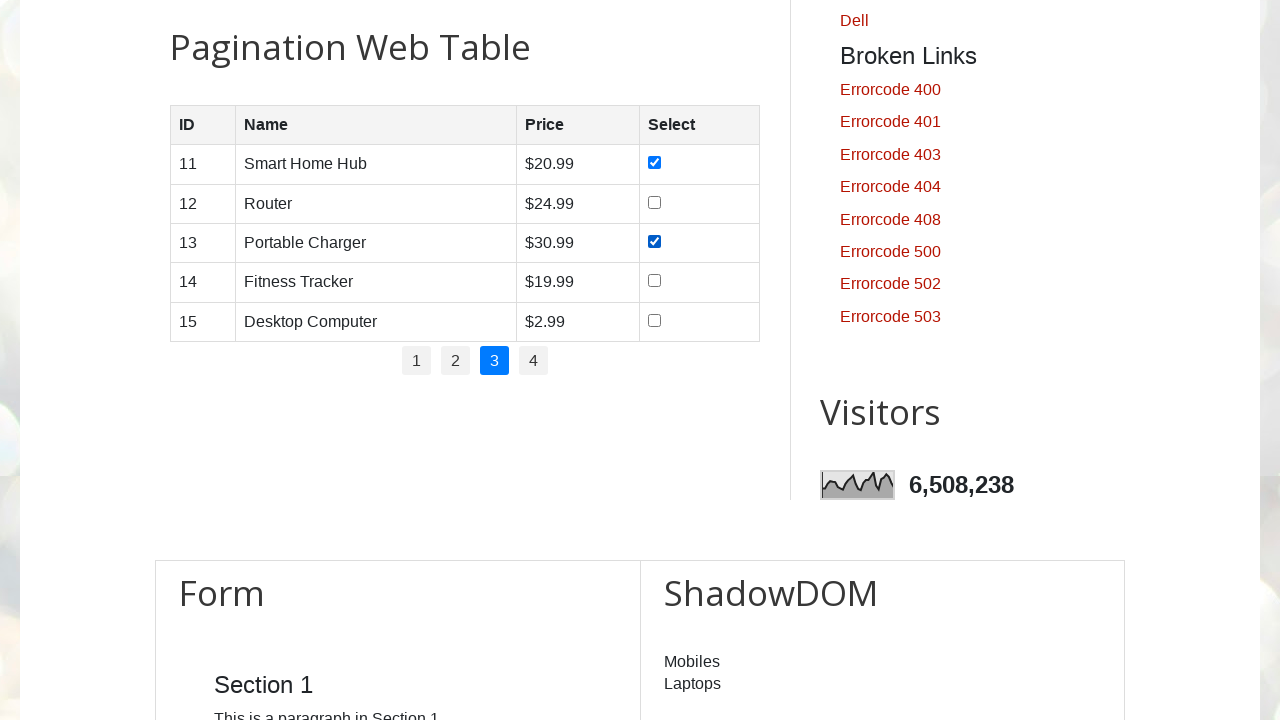

Waited 300ms after checkbox click
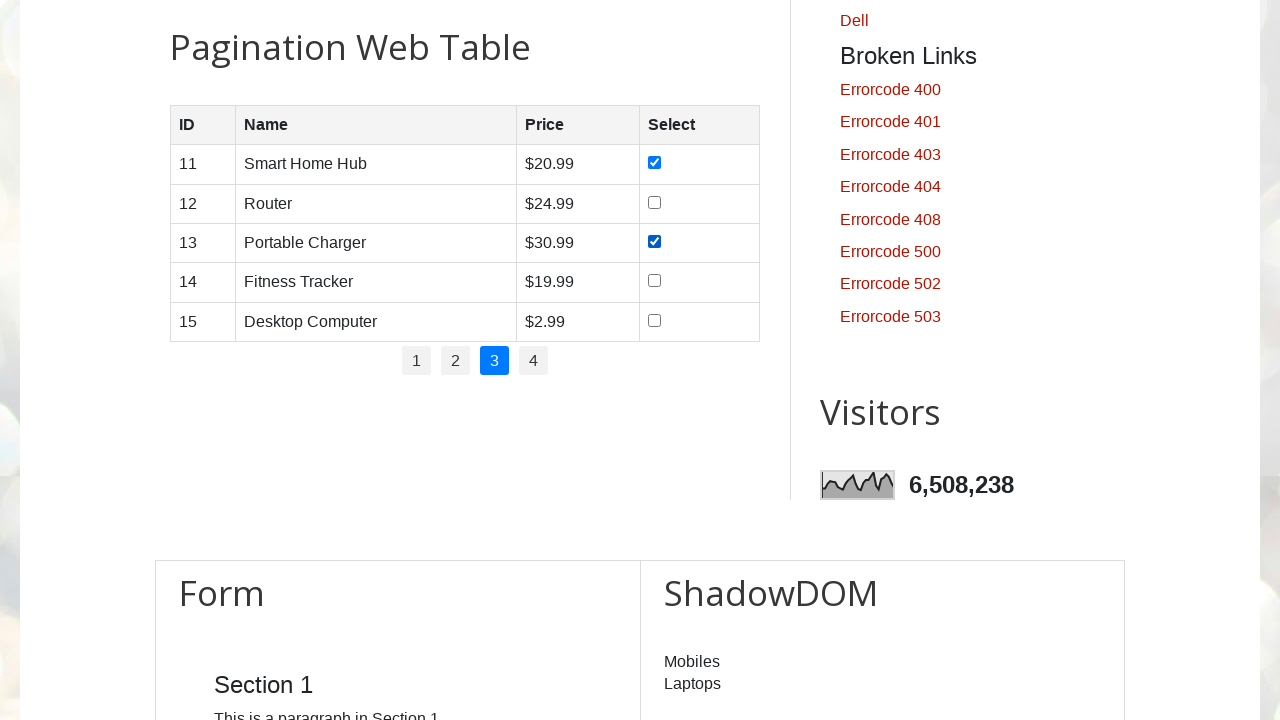

Retrieved ID value 14 from row 4 on page 3
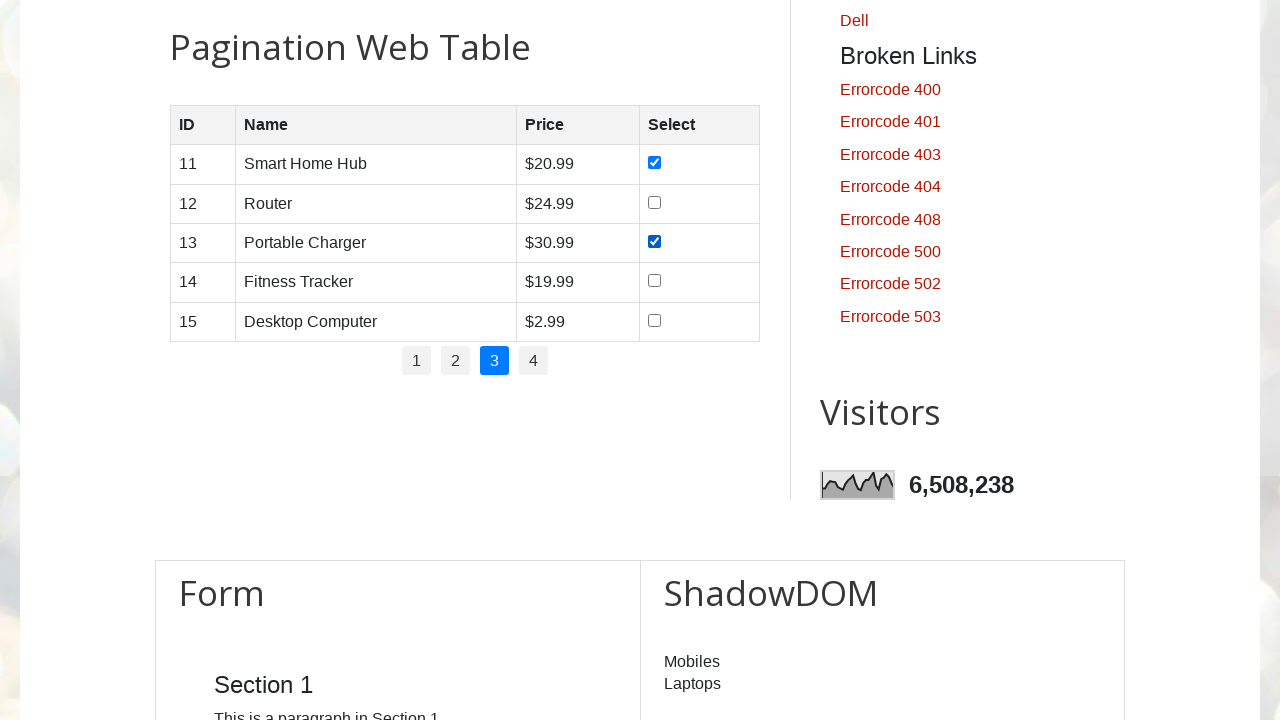

Retrieved ID value 15 from row 5 on page 3
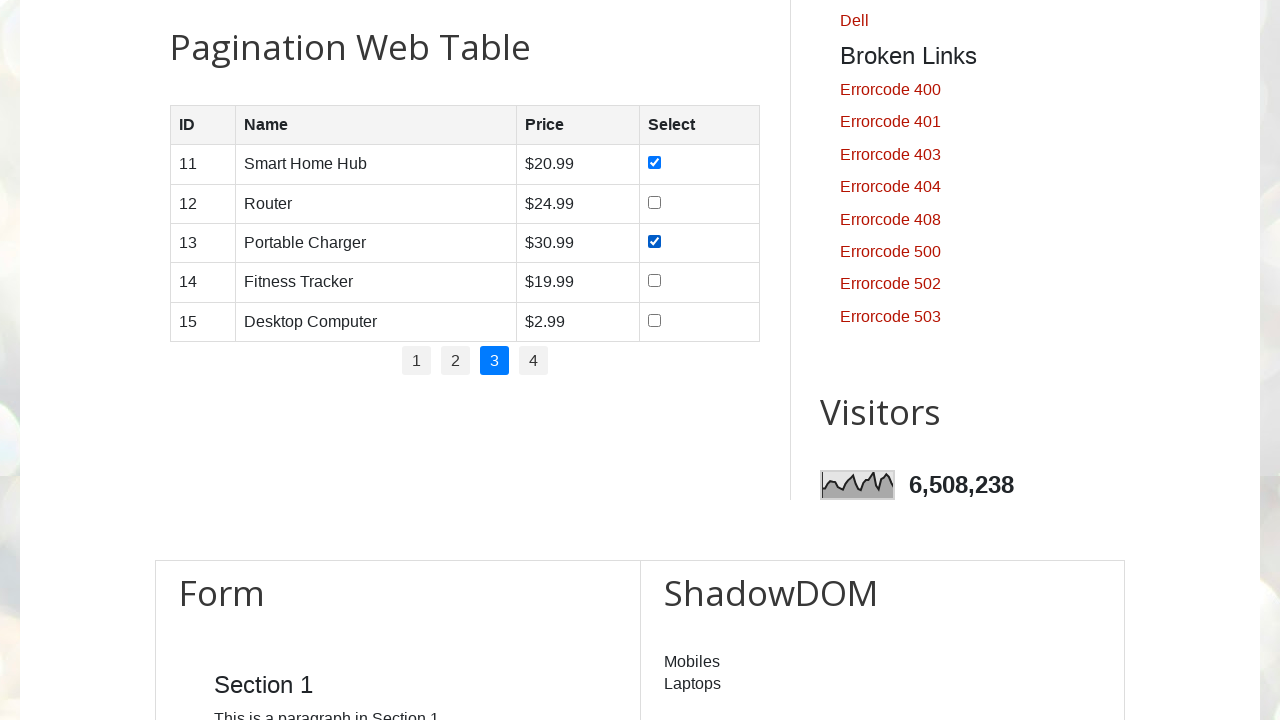

Clicked checkbox for row 5 with odd ID 15 at (655, 320) on //*[@id='productTable']/tbody/tr[5]/td[4]/input
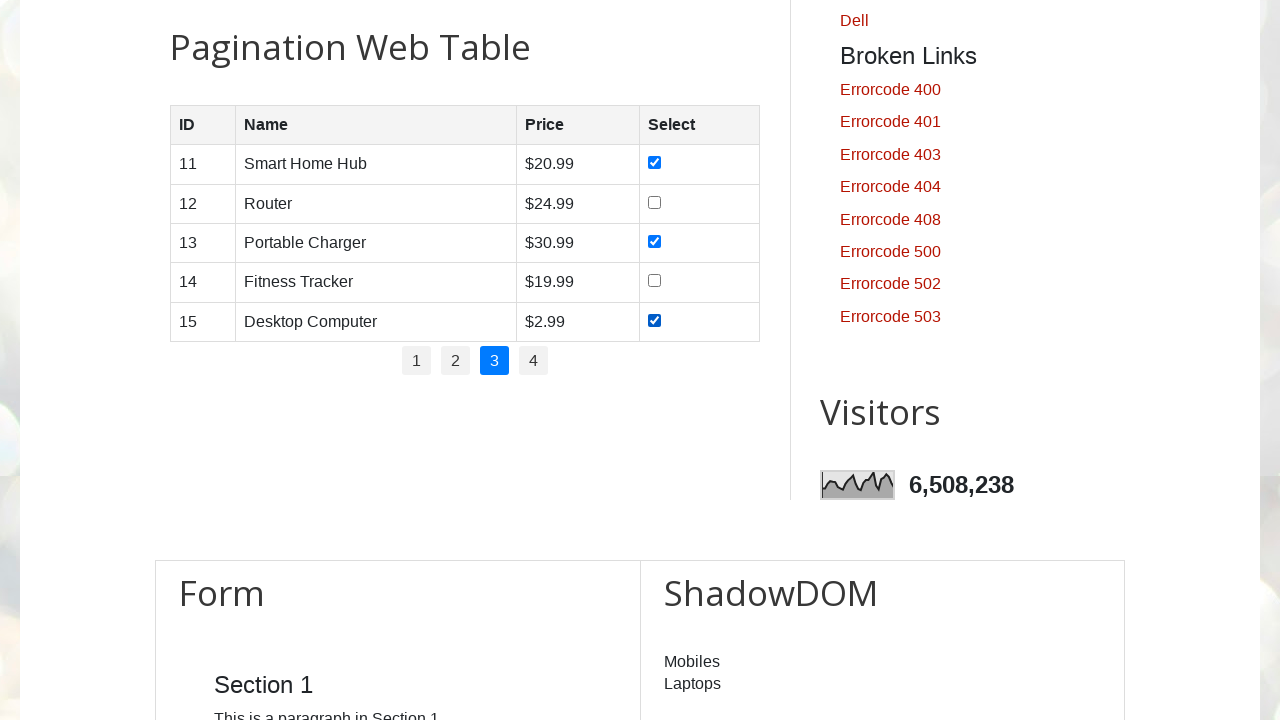

Waited 300ms after checkbox click
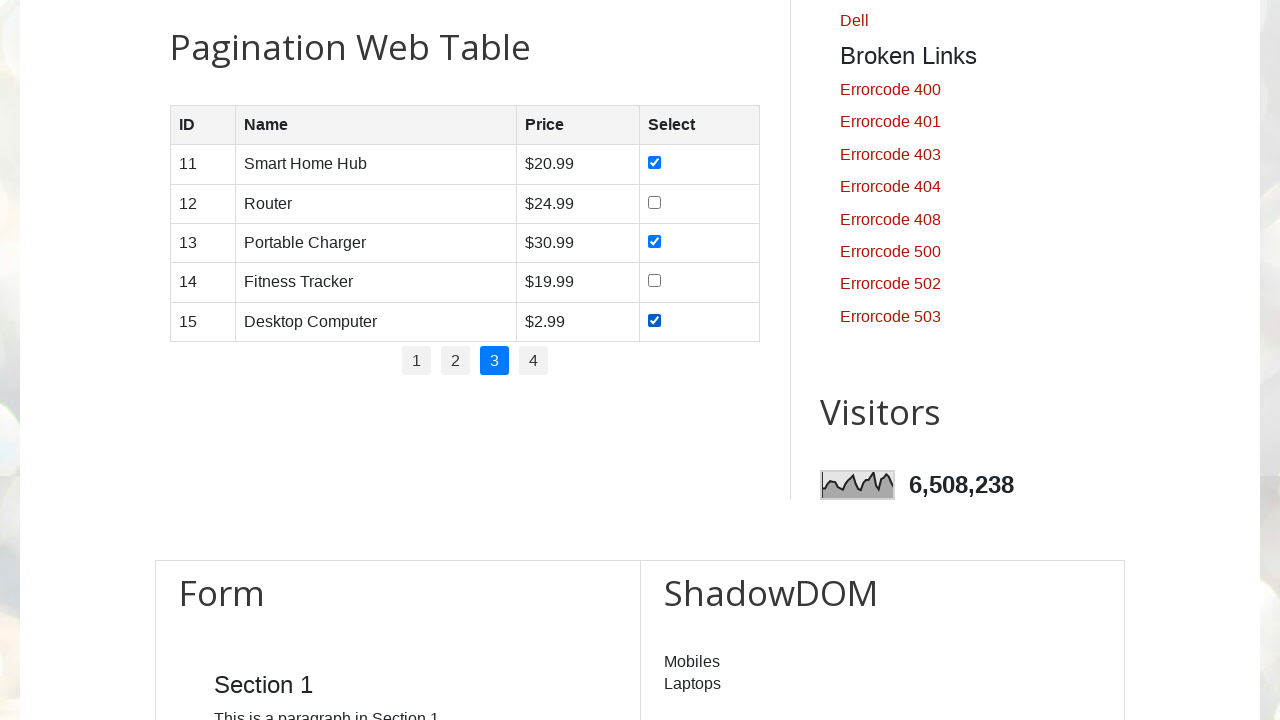

Clicked on page number 4 at (534, 361) on //*[@id='pagination']/li[4]
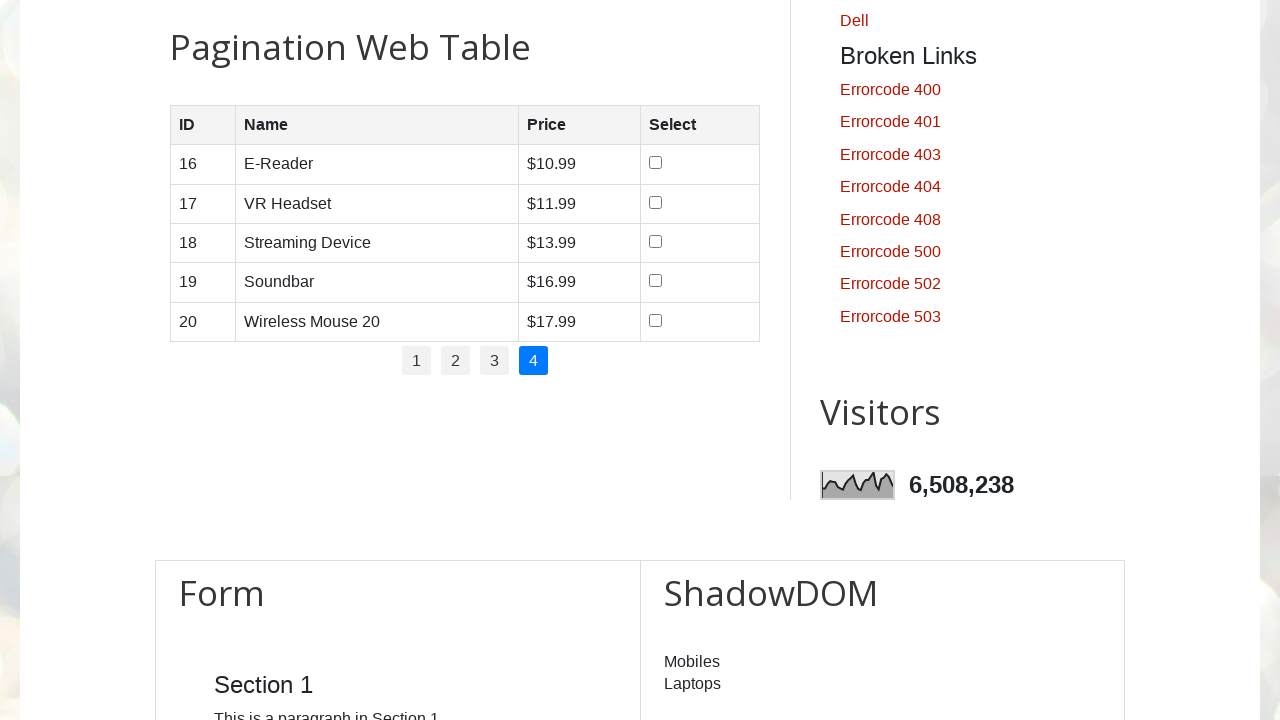

Waited for table to update after page click
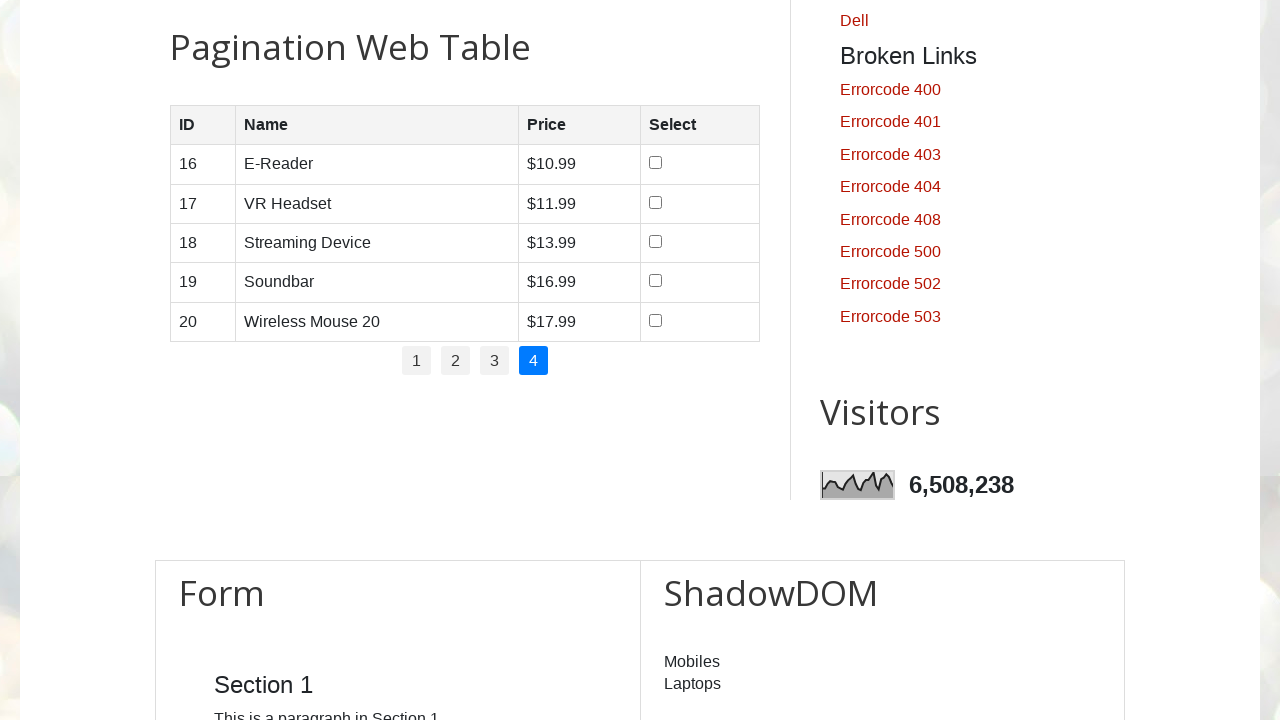

Found 5 rows in table on page 4
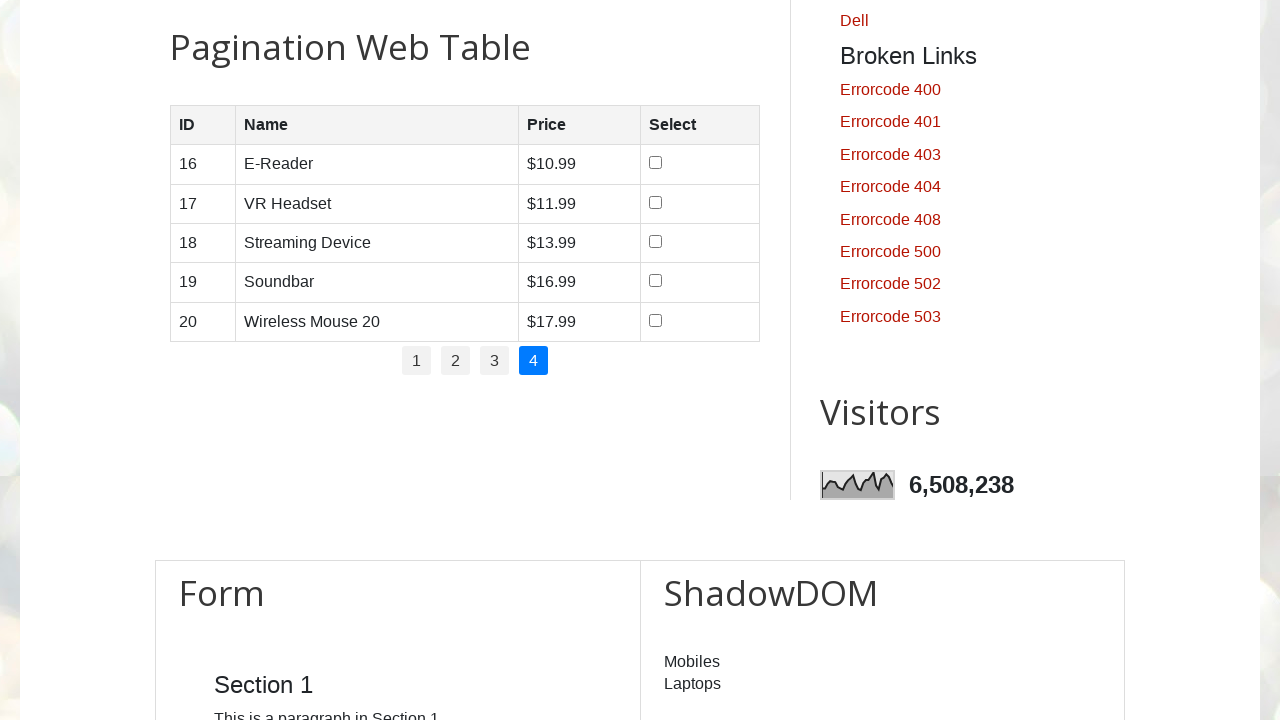

Retrieved ID value 16 from row 1 on page 4
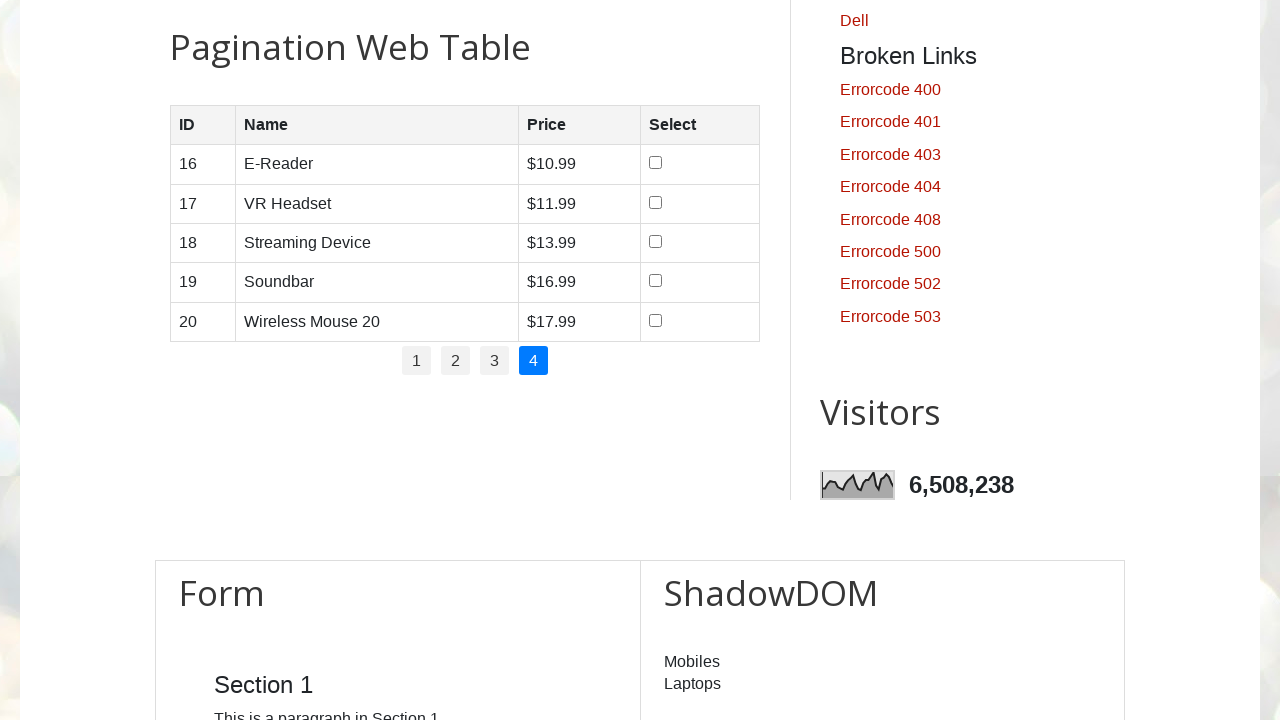

Retrieved ID value 17 from row 2 on page 4
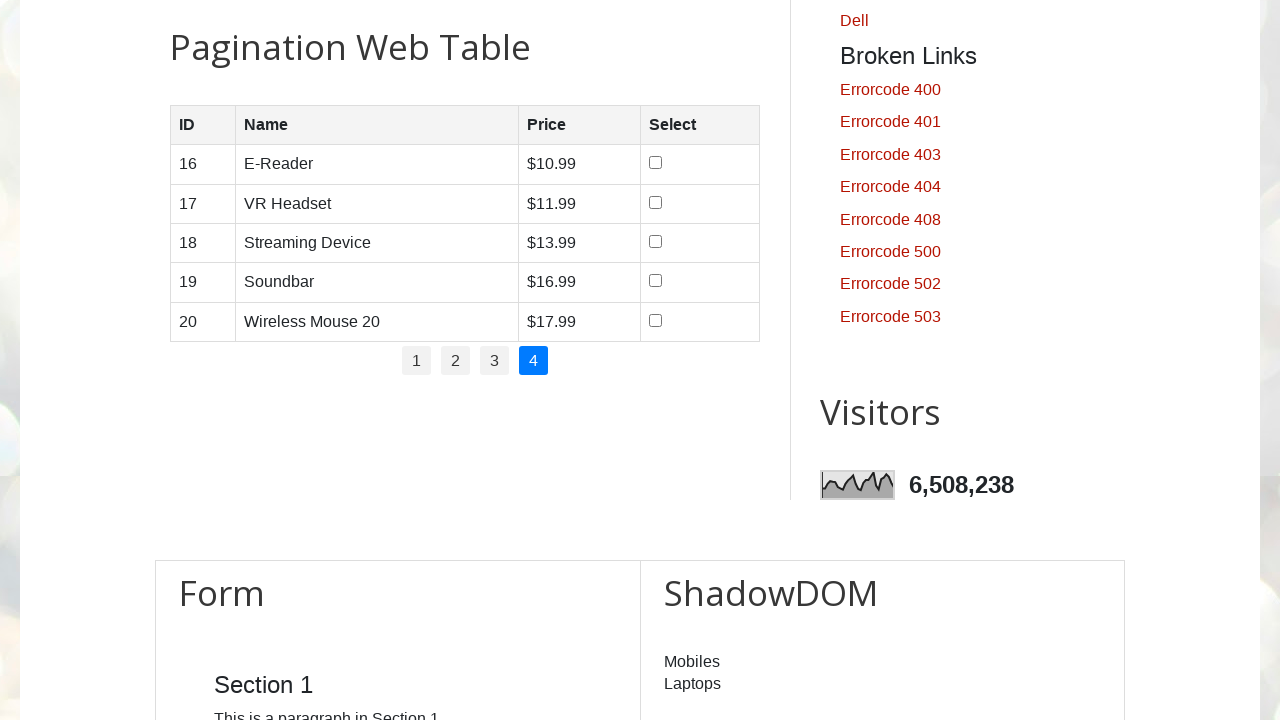

Clicked checkbox for row 2 with odd ID 17 at (656, 202) on //*[@id='productTable']/tbody/tr[2]/td[4]/input
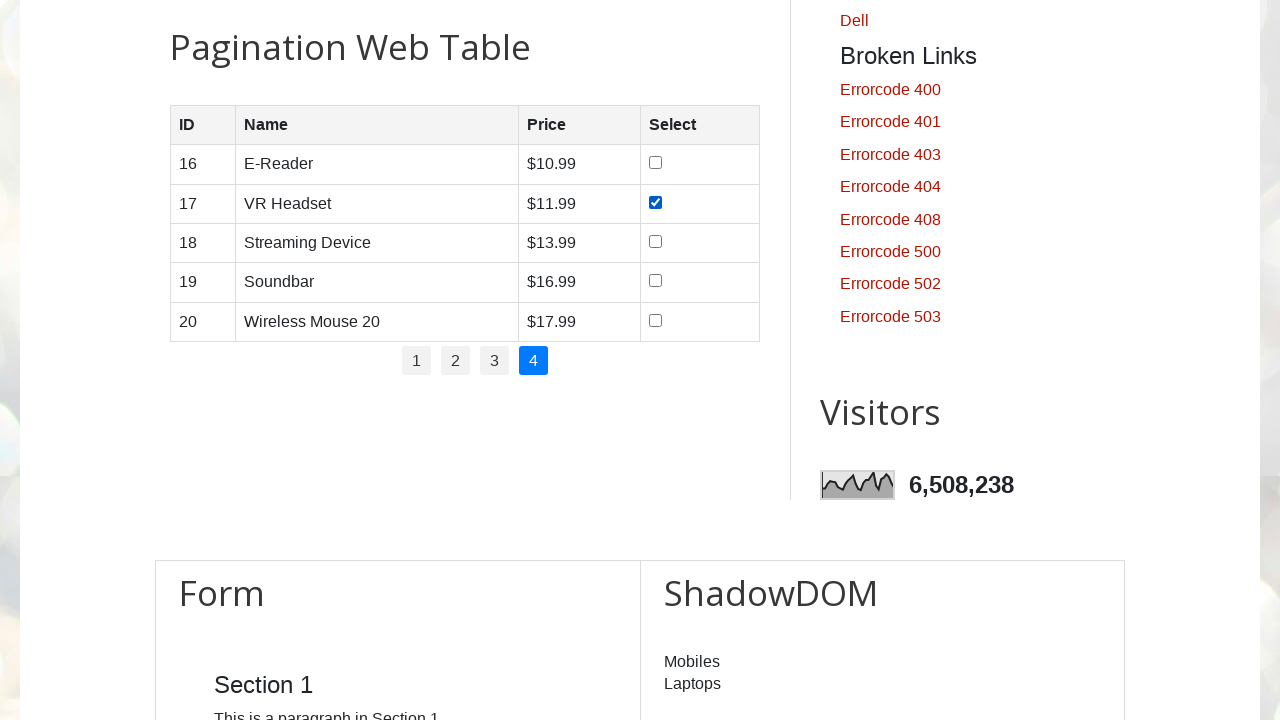

Waited 300ms after checkbox click
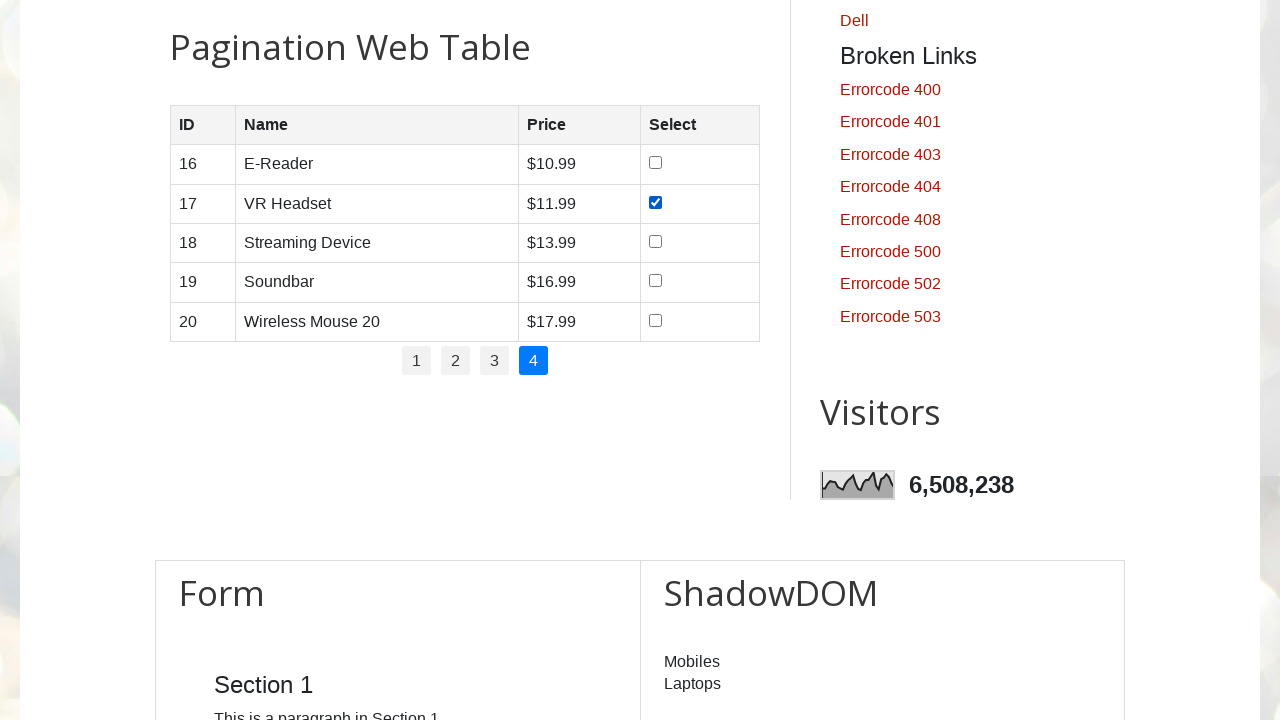

Retrieved ID value 18 from row 3 on page 4
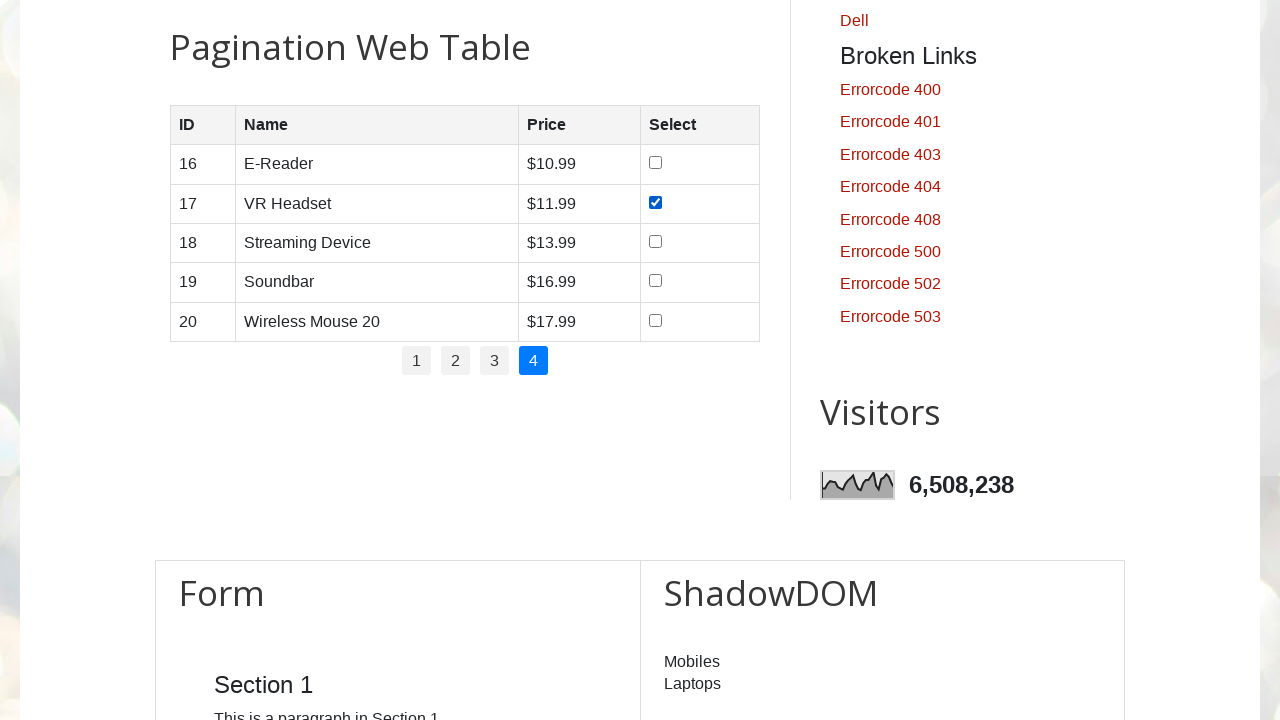

Retrieved ID value 19 from row 4 on page 4
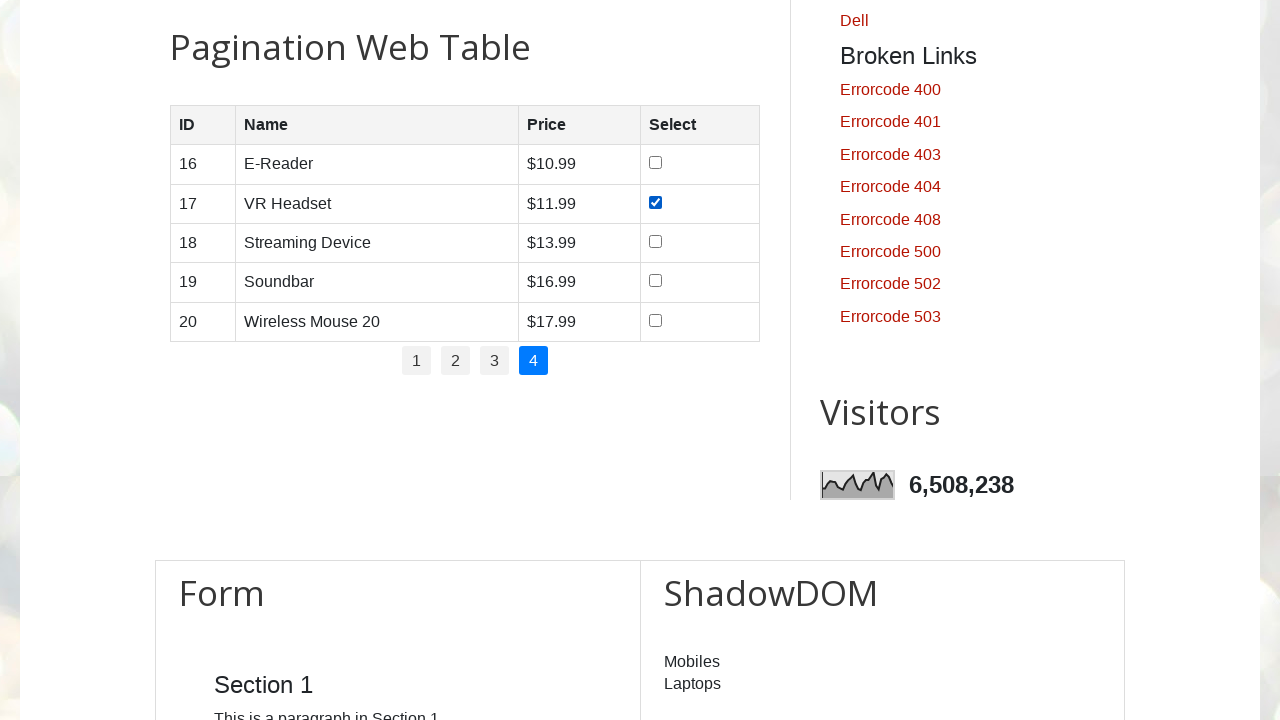

Clicked checkbox for row 4 with odd ID 19 at (656, 281) on //*[@id='productTable']/tbody/tr[4]/td[4]/input
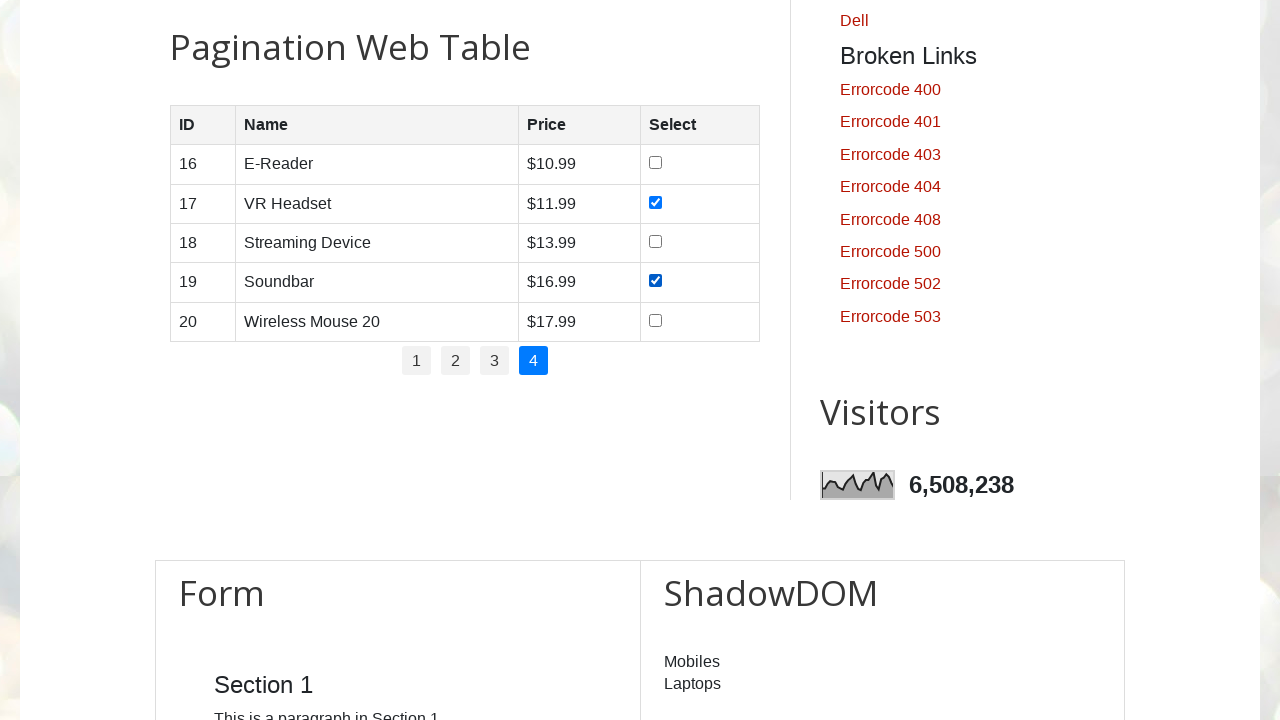

Waited 300ms after checkbox click
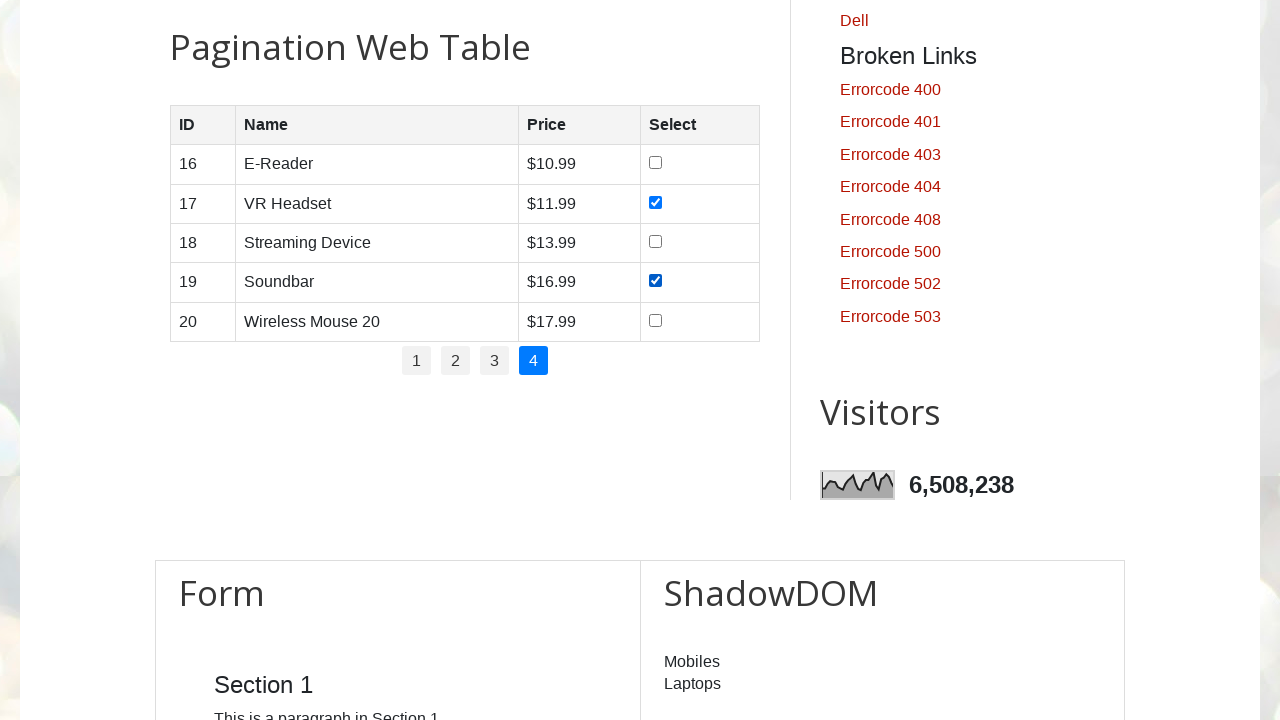

Retrieved ID value 20 from row 5 on page 4
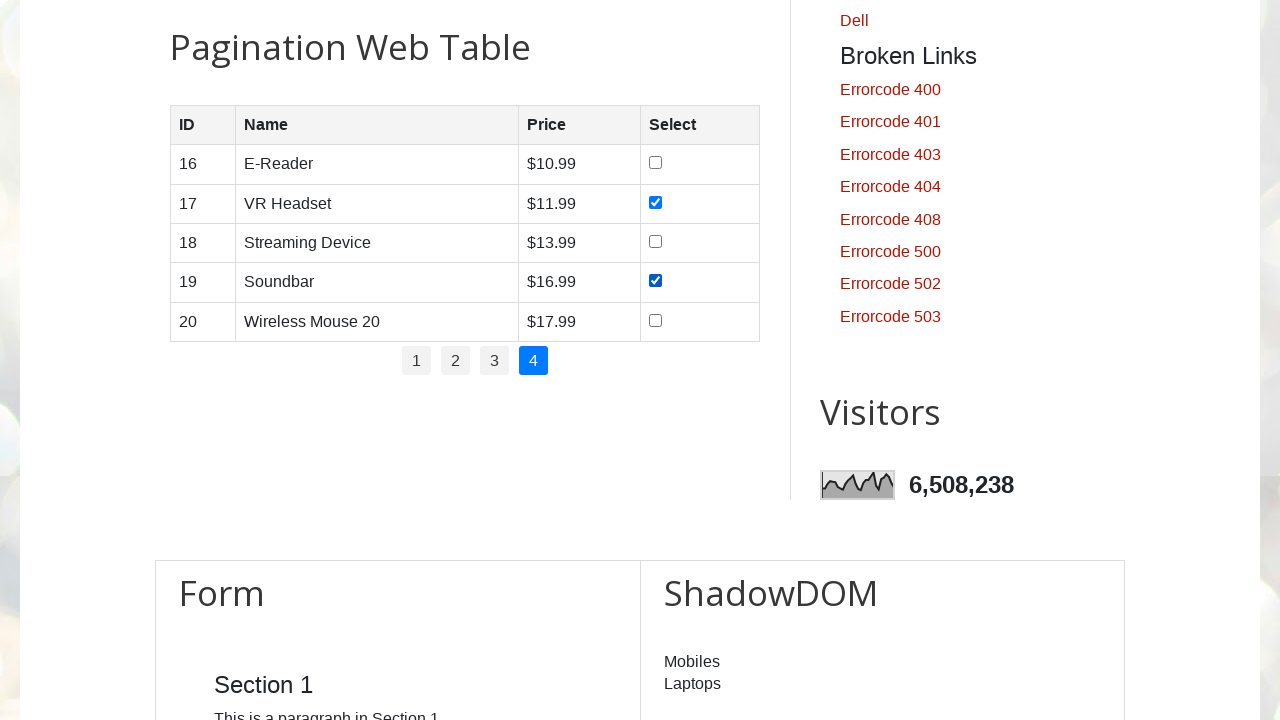

Completed pagination test - waited 1000ms before finishing
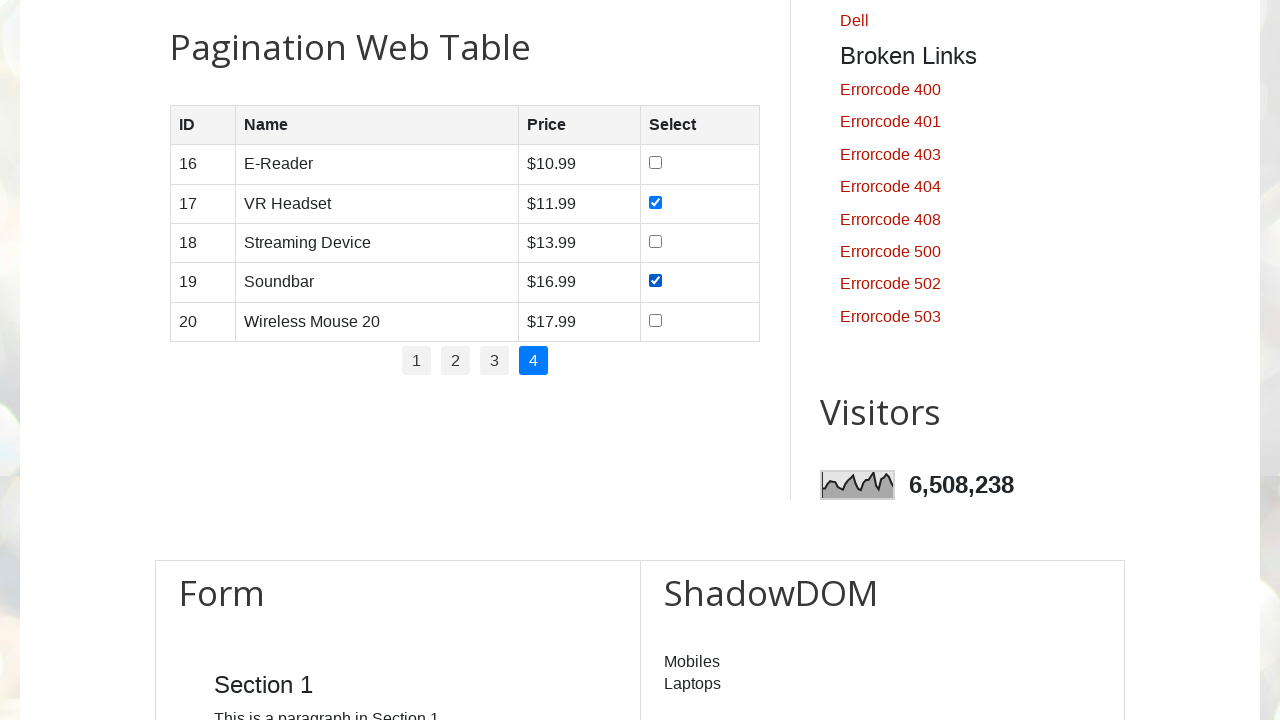

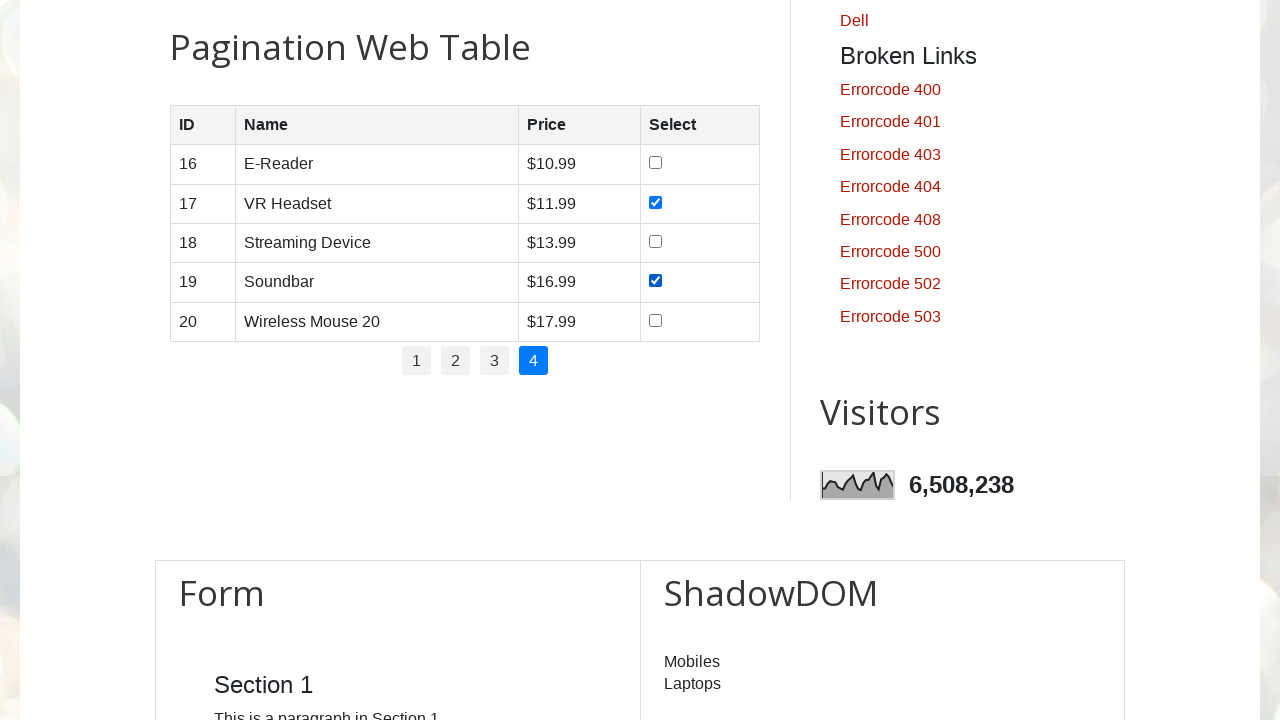